Searches for books using "harry potter" query in a shadow DOM based application and retrieves book titles from search results

Starting URL: https://books-pwakit.appspot.com/

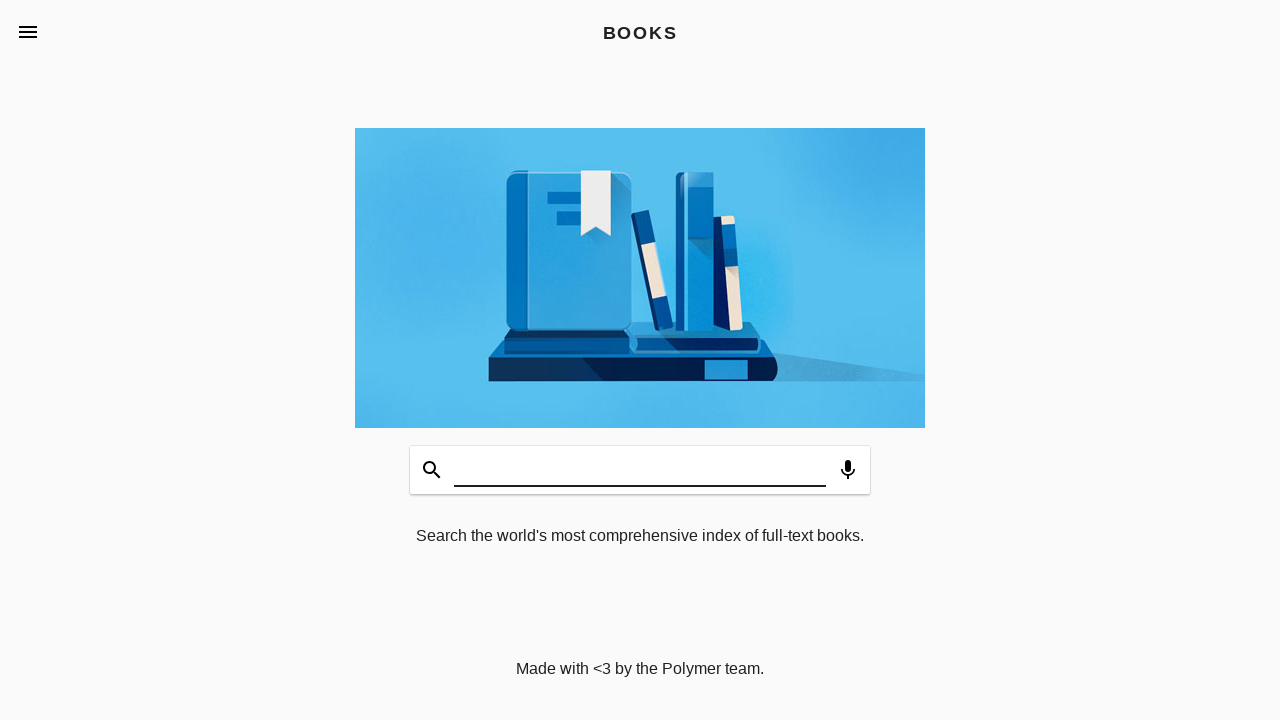

Located shadow DOM host element book-app
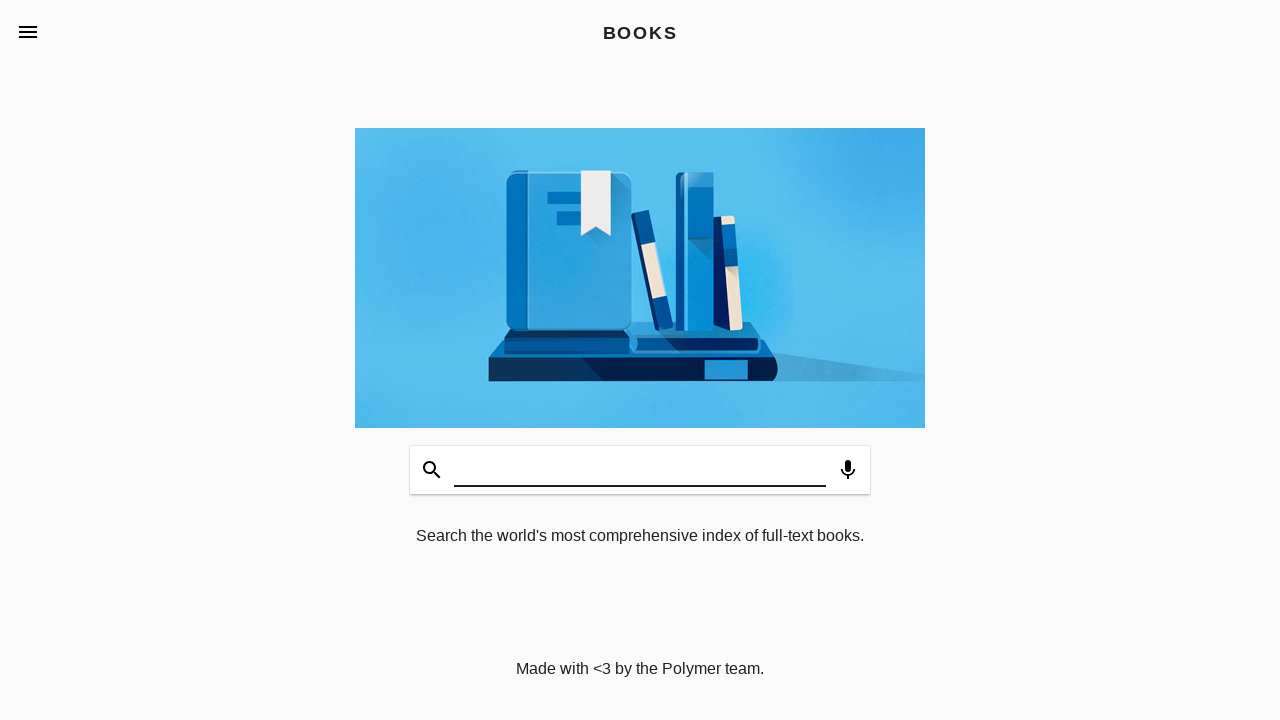

Located search input field in shadow DOM
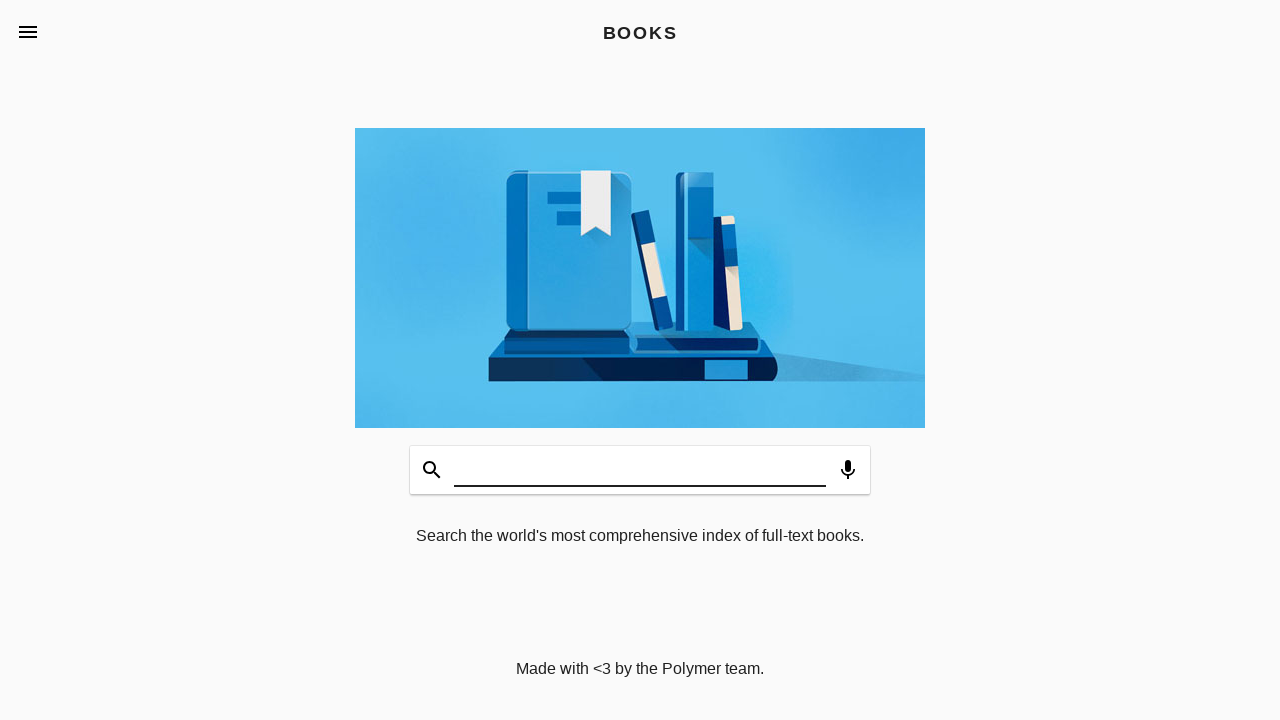

Filled search input with 'harry potter' query on book-app[apptitle='BOOKS'] >> input#input
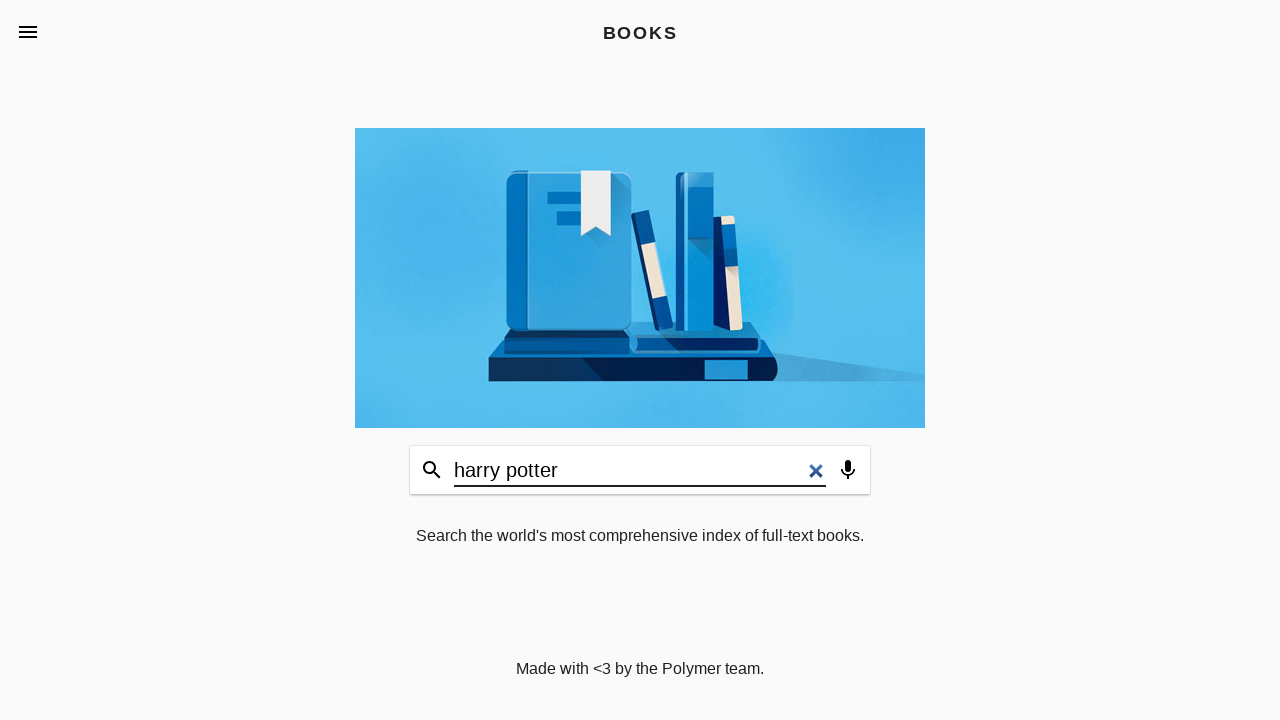

Pressed Enter to submit search query on book-app[apptitle='BOOKS'] >> input#input
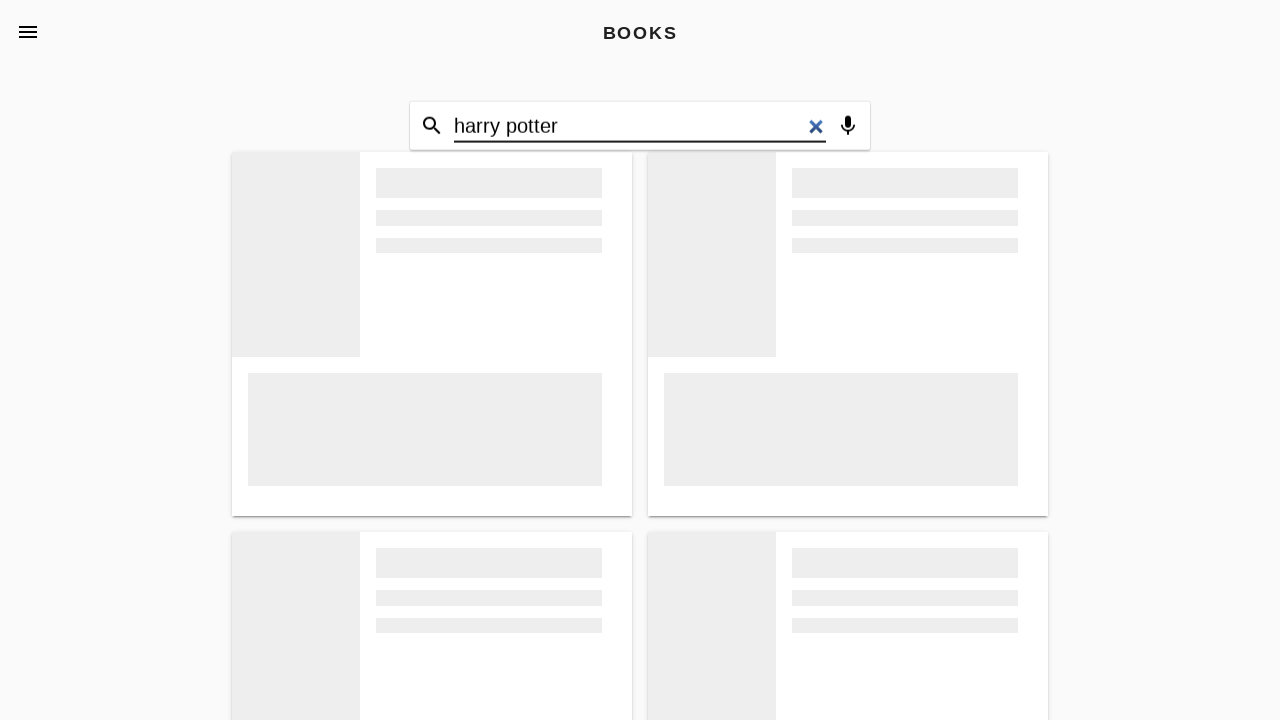

Waited for search results to load
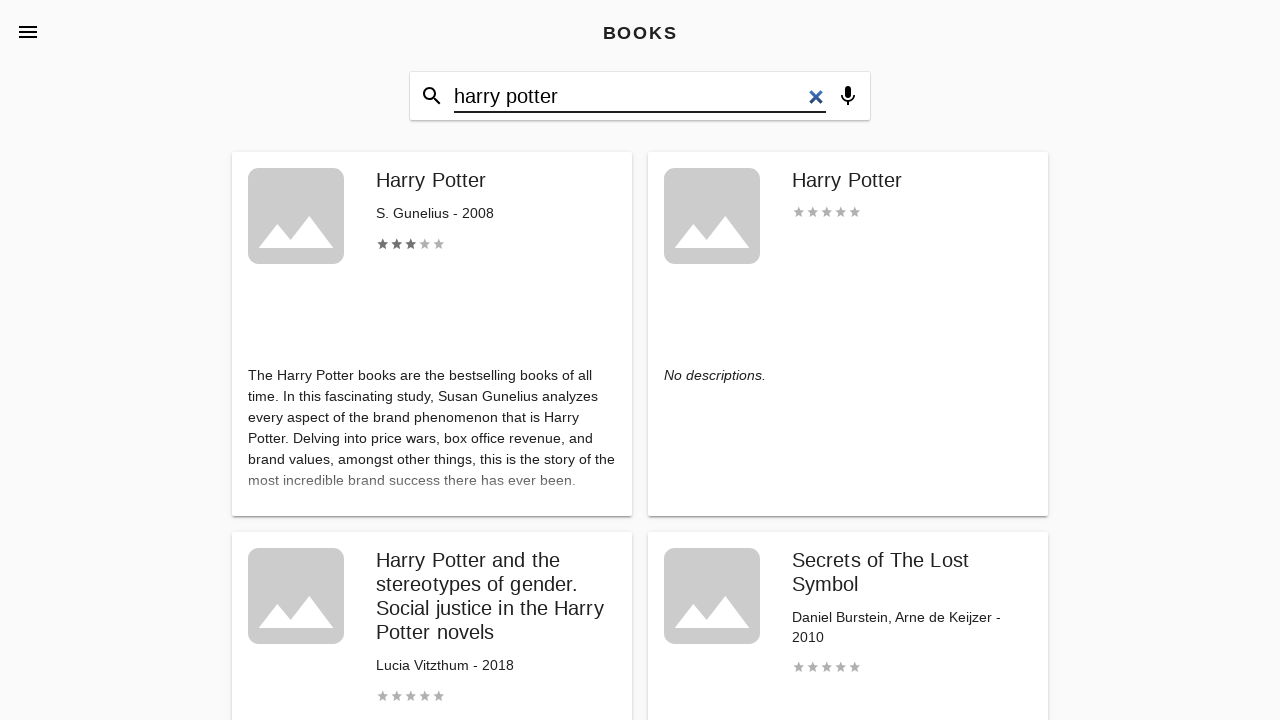

Located main content shadow DOM host
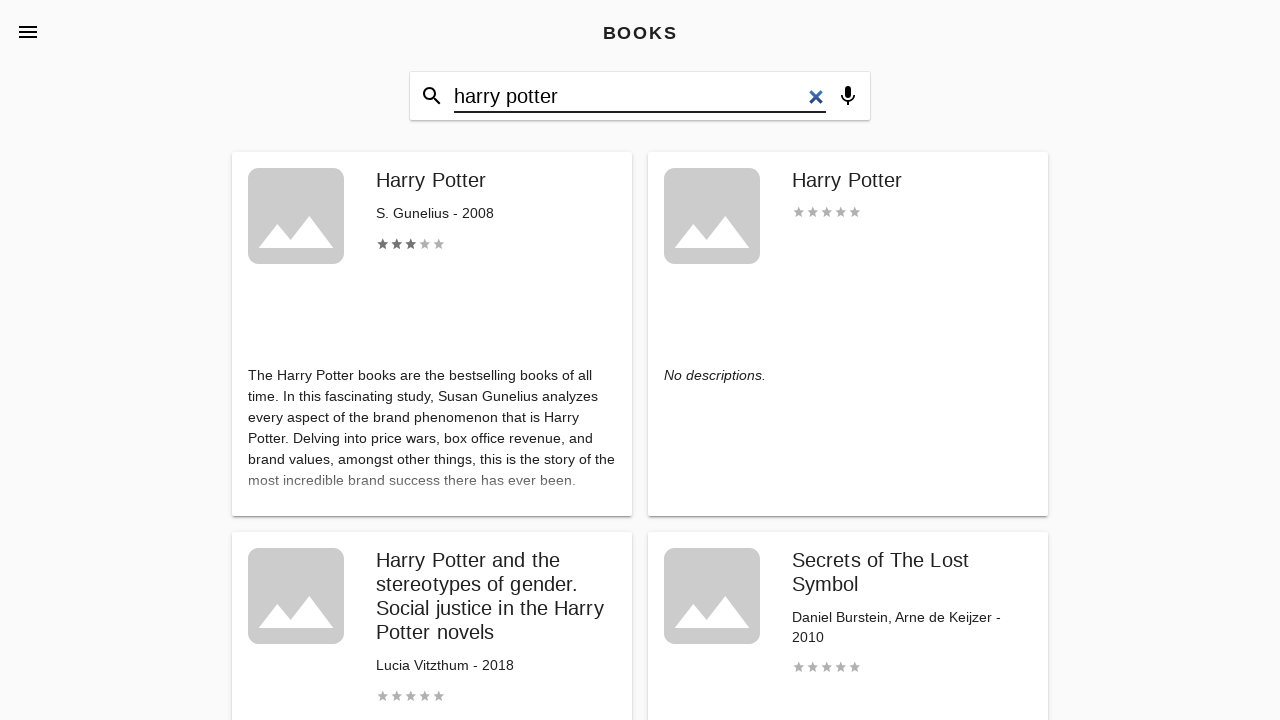

Retrieved all book item elements from search results
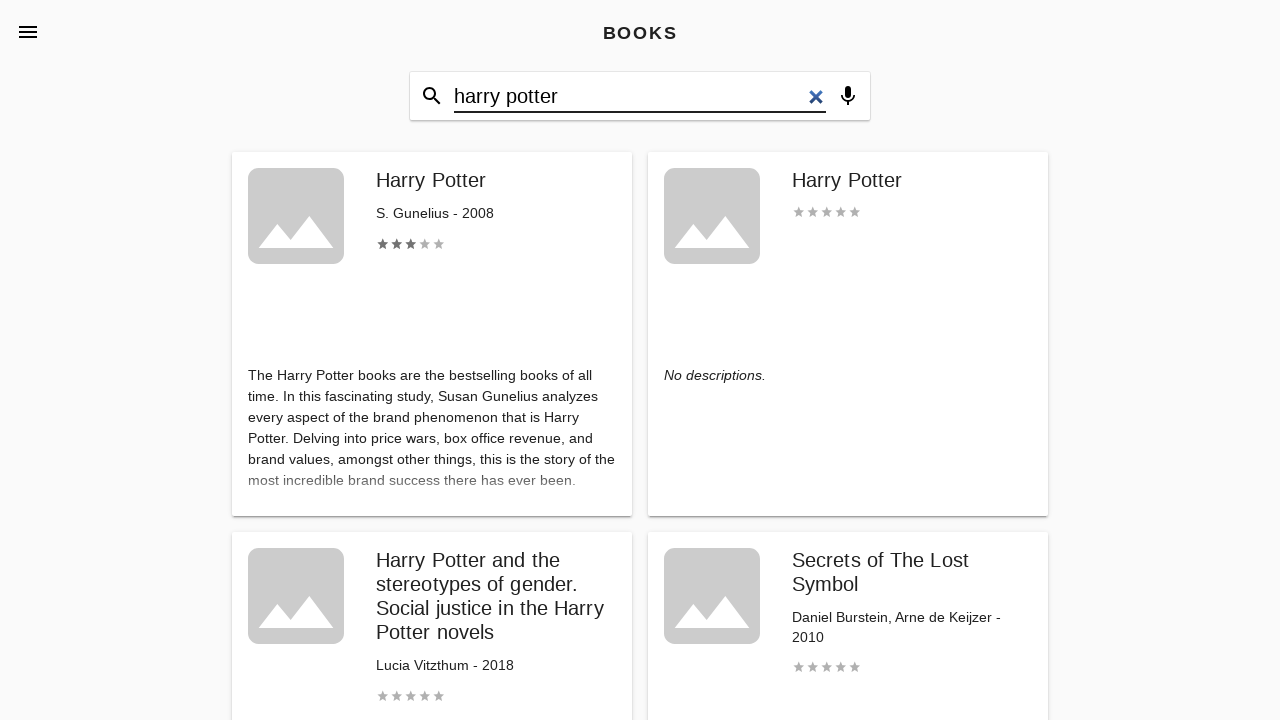

Located title element for book item
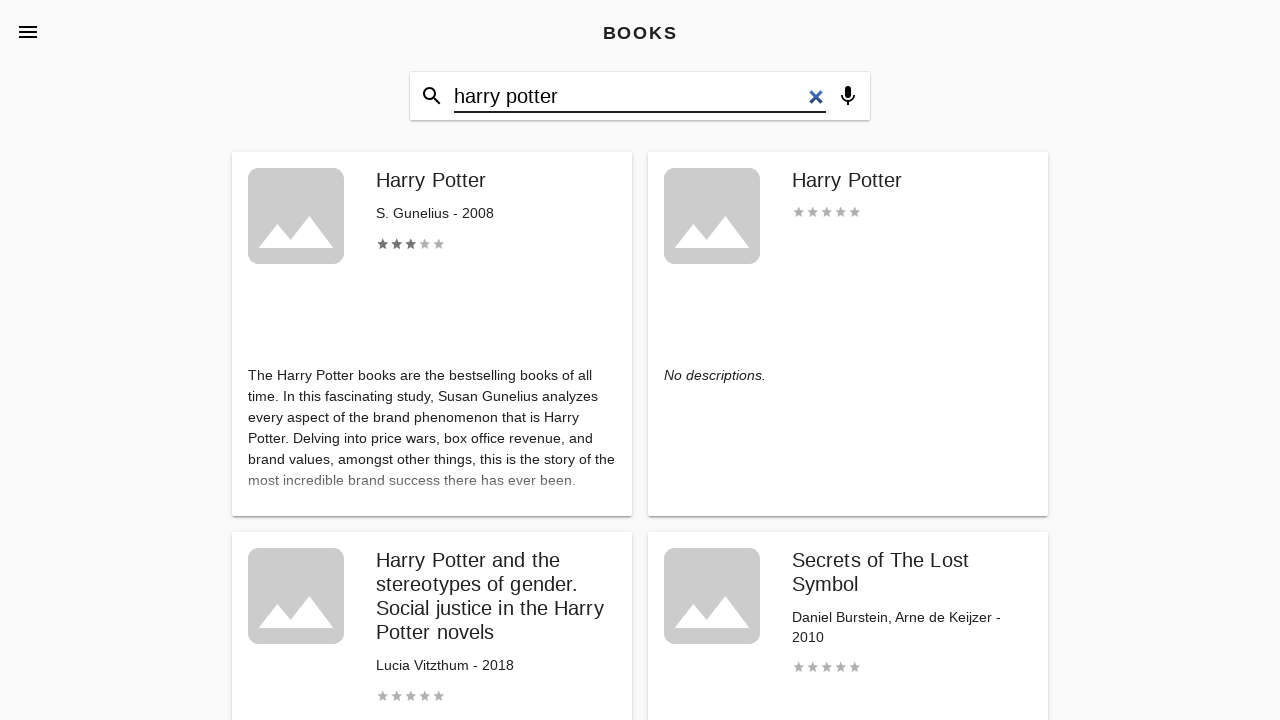

Retrieved and printed book title: Harry Potter
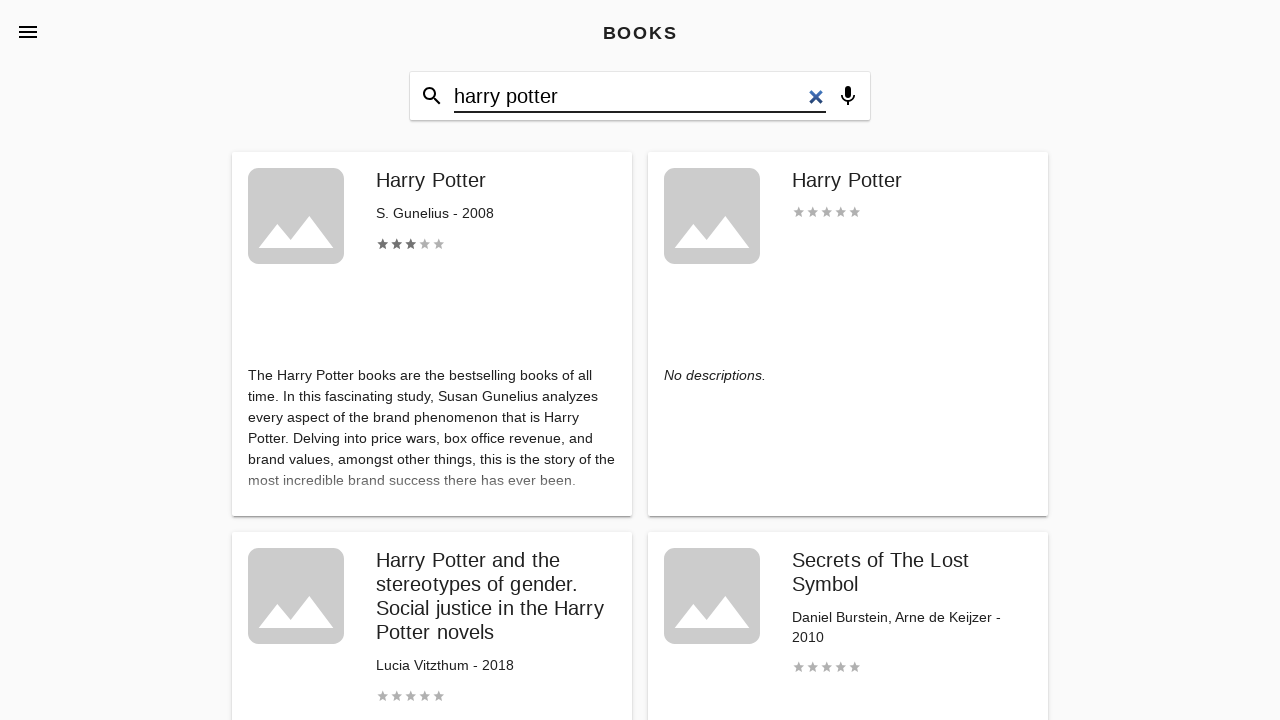

Located title element for book item
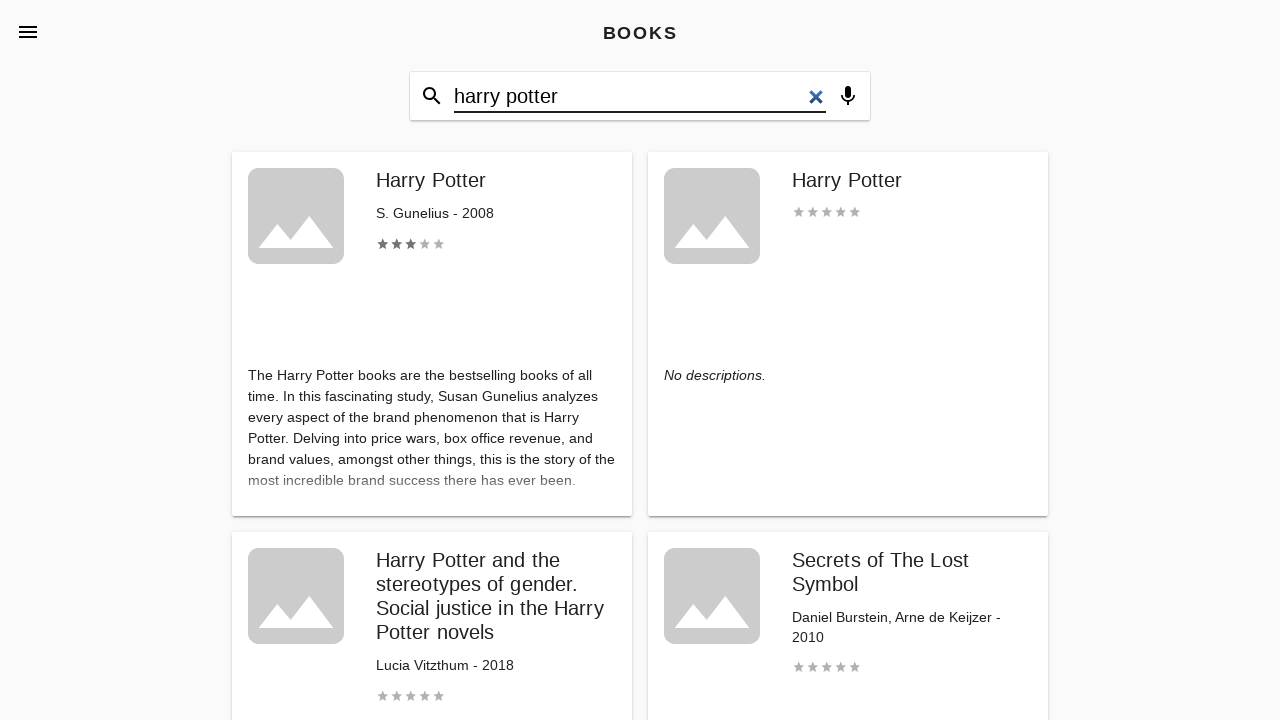

Retrieved and printed book title: Harry Potter
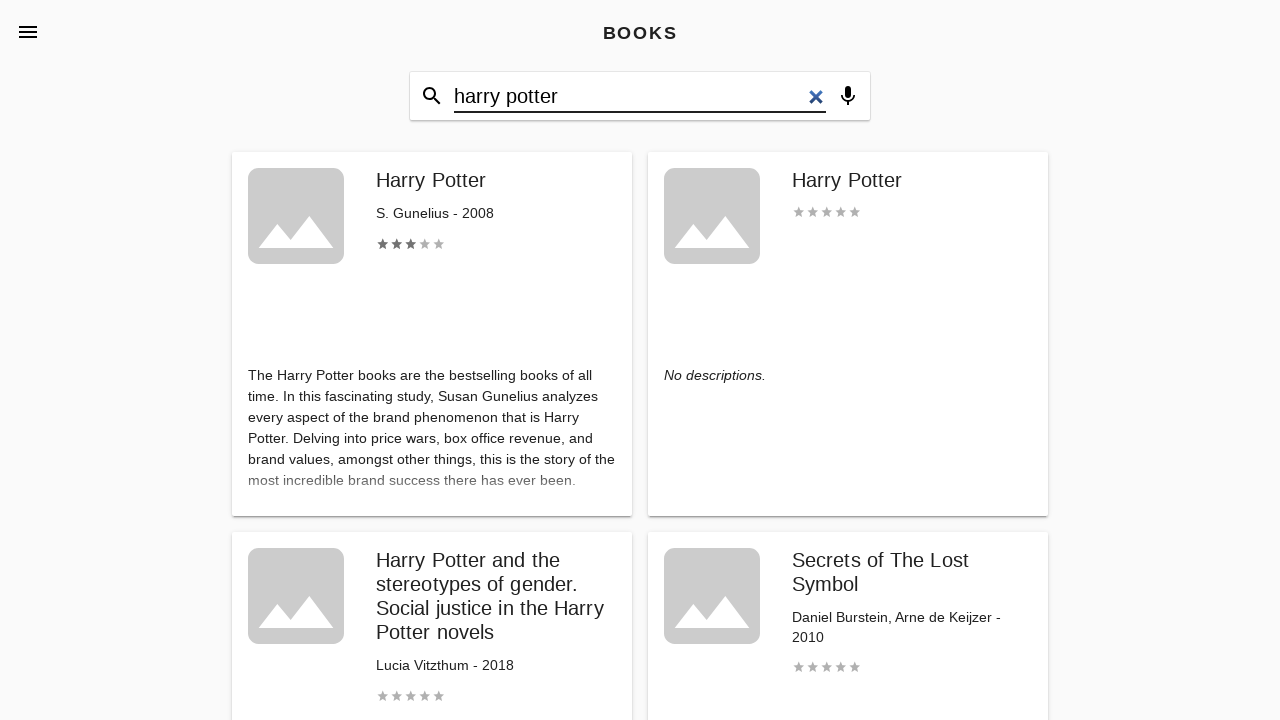

Located title element for book item
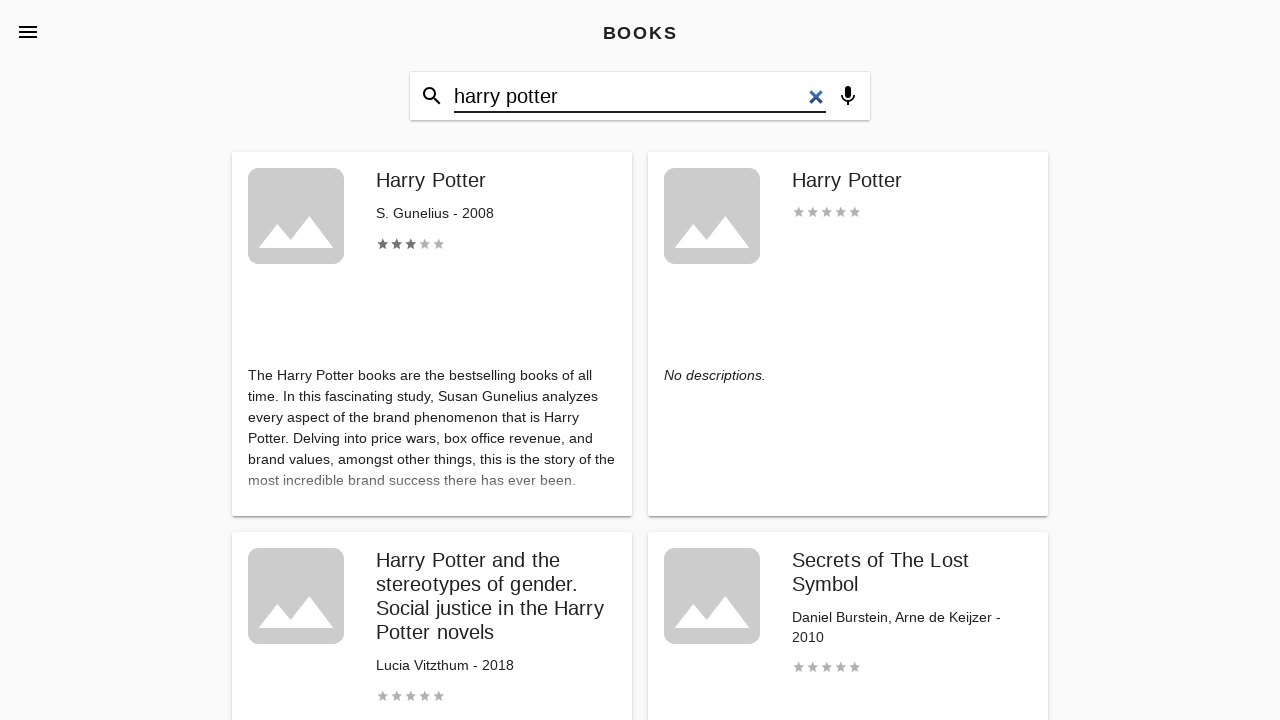

Retrieved and printed book title: Harry Potter and the stereotypes of gender. Social justice in the Harry Potter novels
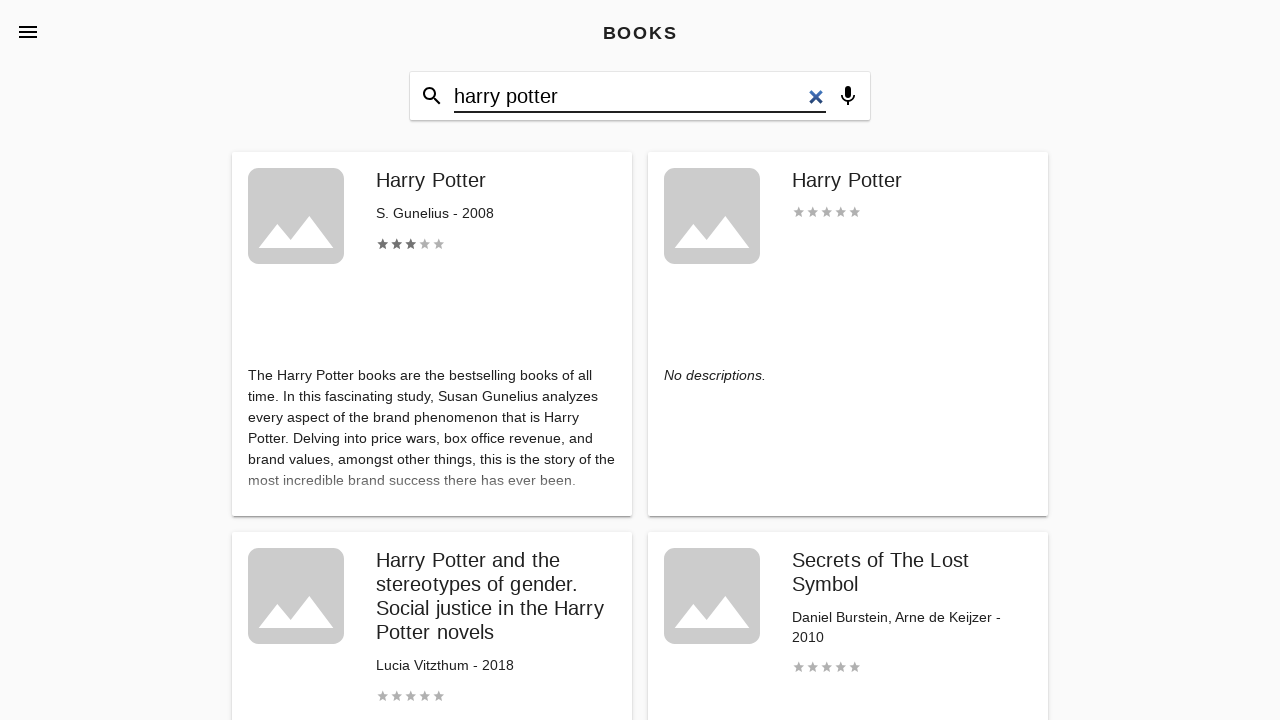

Located title element for book item
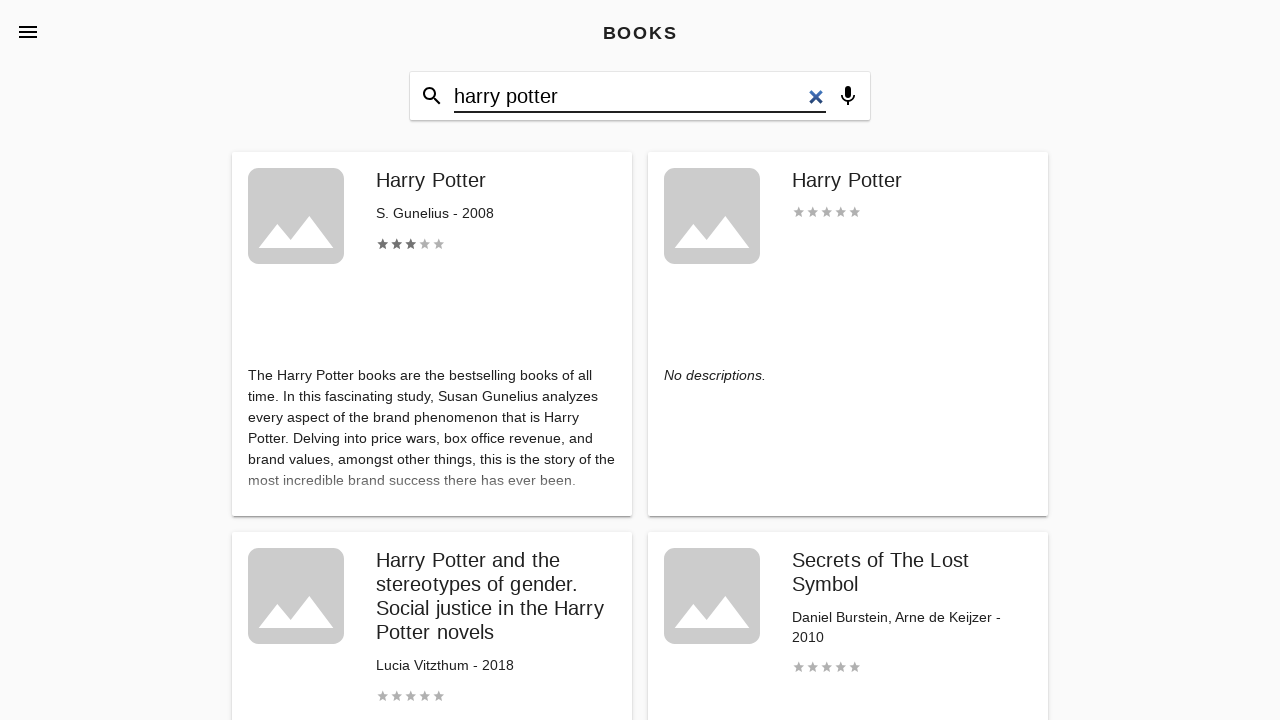

Retrieved and printed book title: Secrets of The Lost Symbol
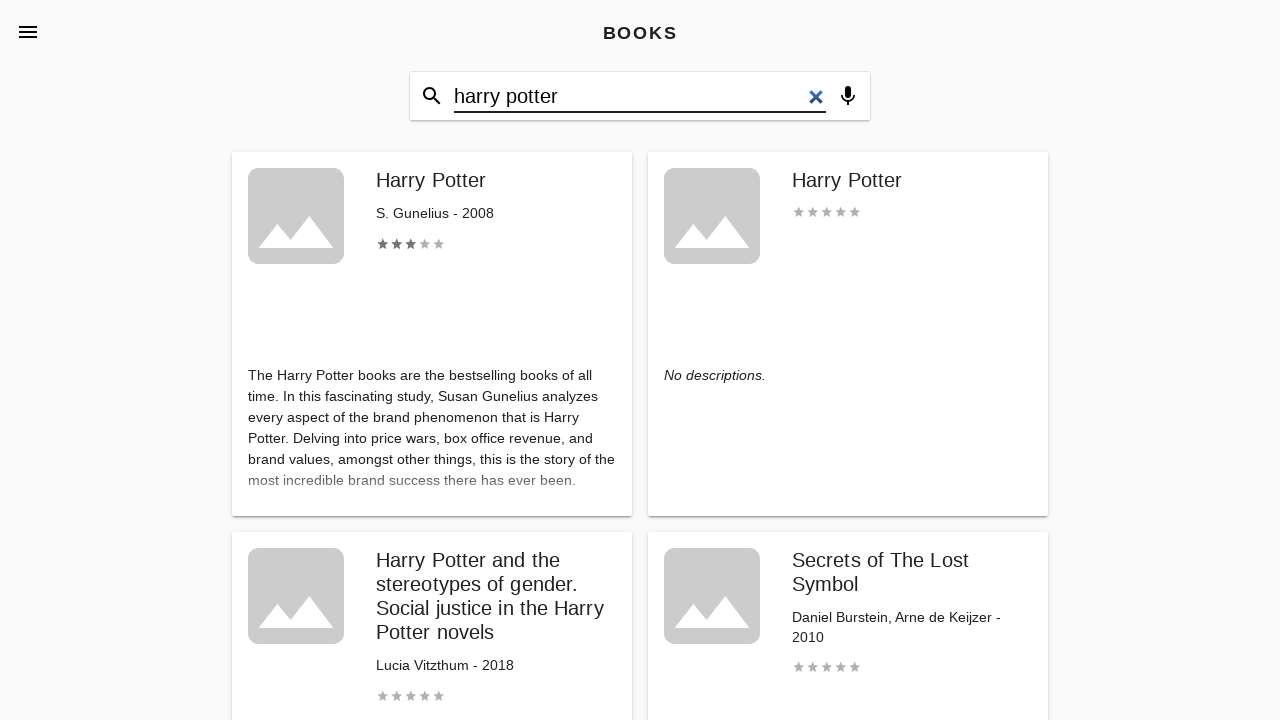

Located title element for book item
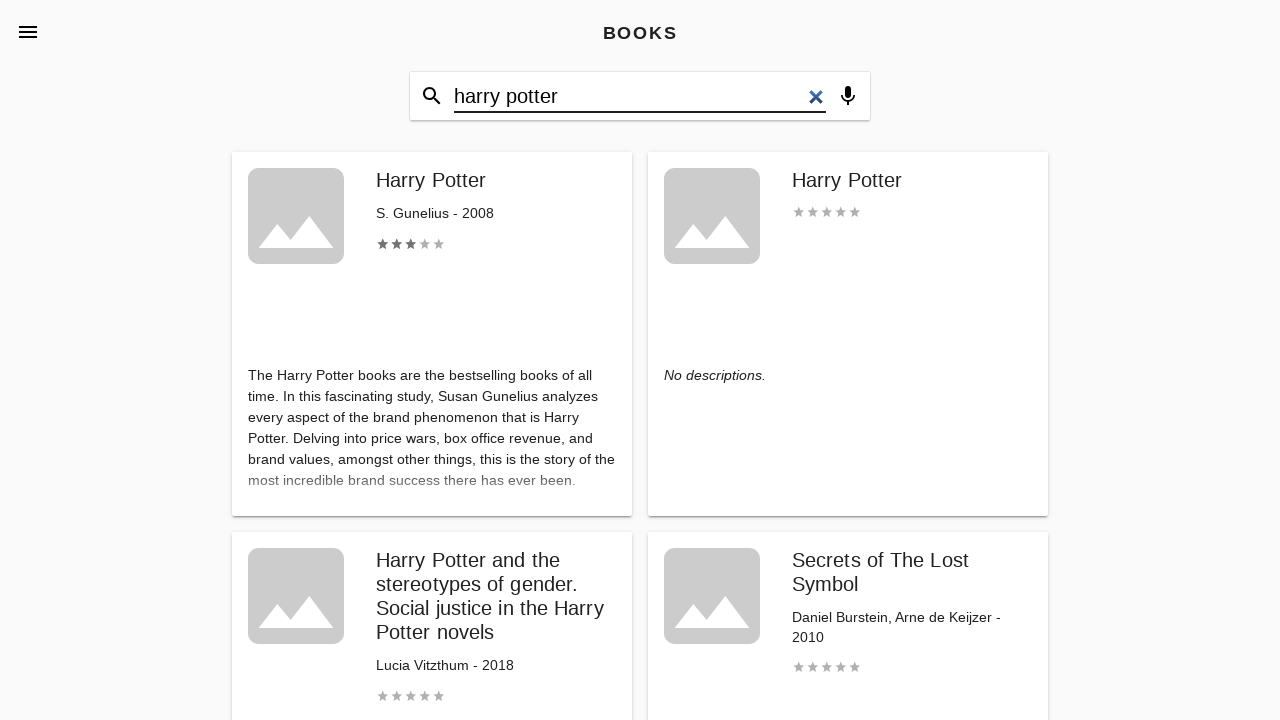

Retrieved and printed book title: 英語閱讀技巧攻略 1(20K)
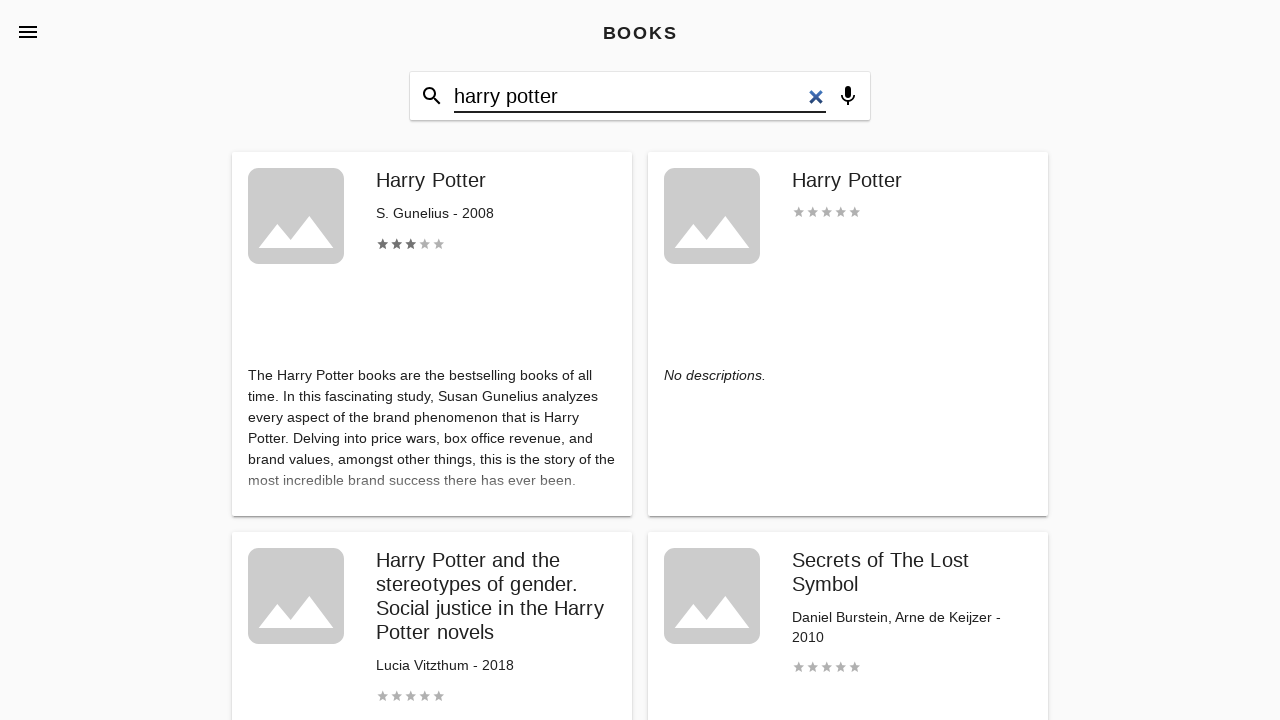

Located title element for book item
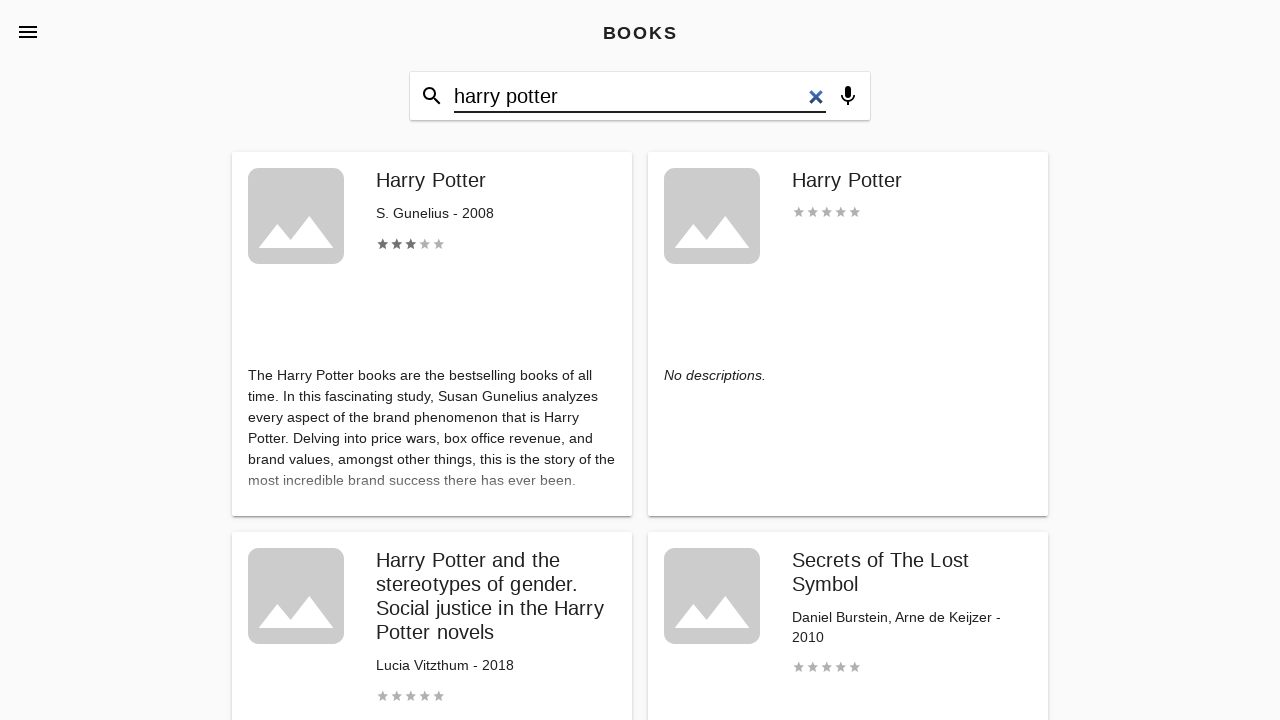

Retrieved and printed book title: The Sphere
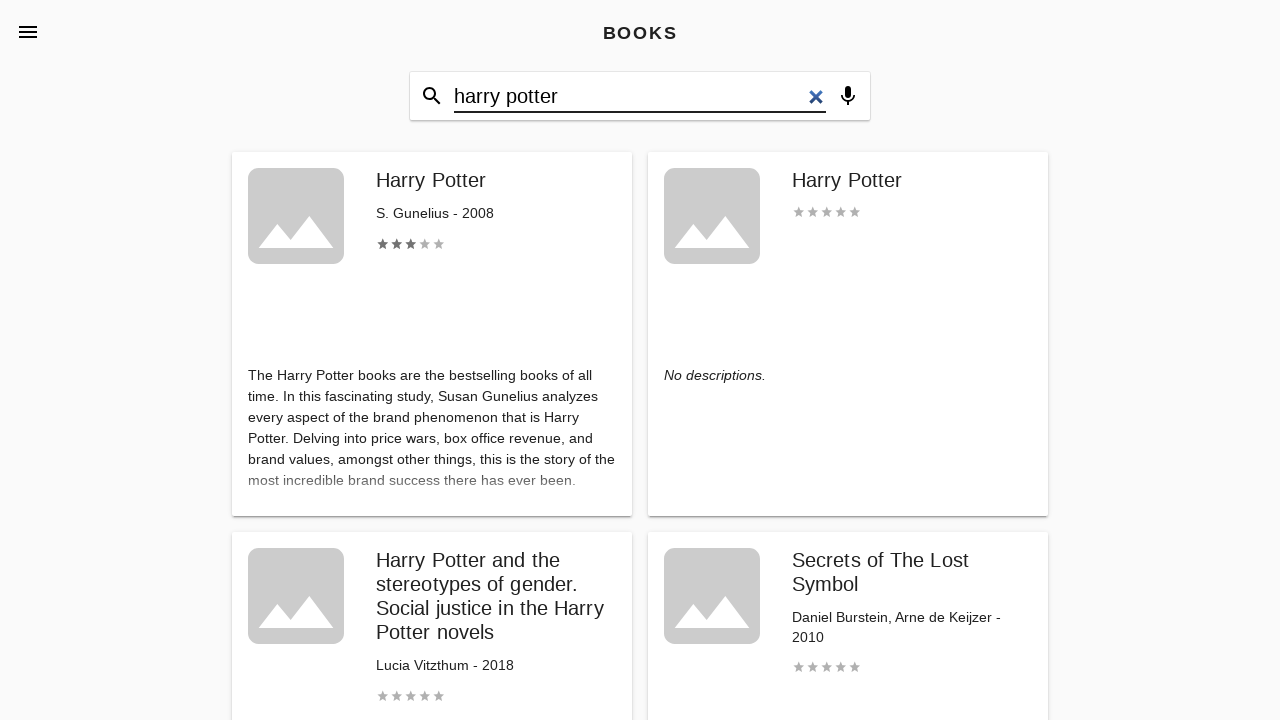

Located title element for book item
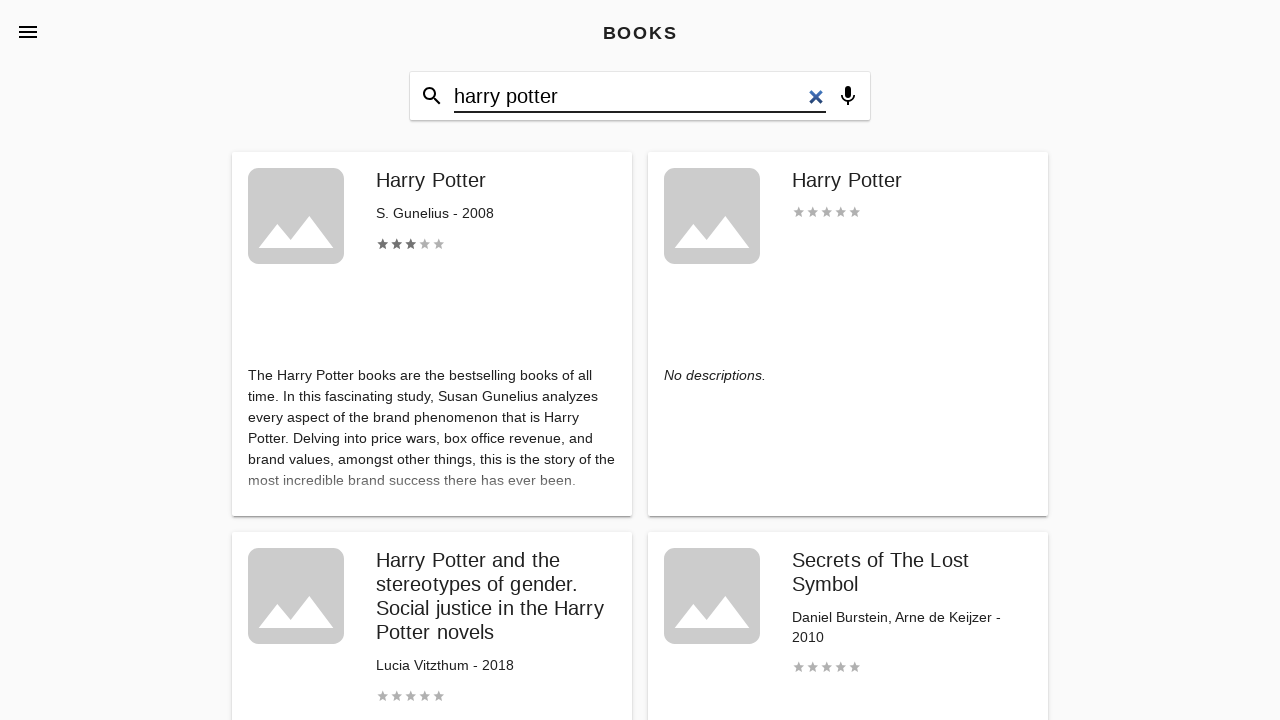

Retrieved and printed book title: The American Shropshire Sheep Record
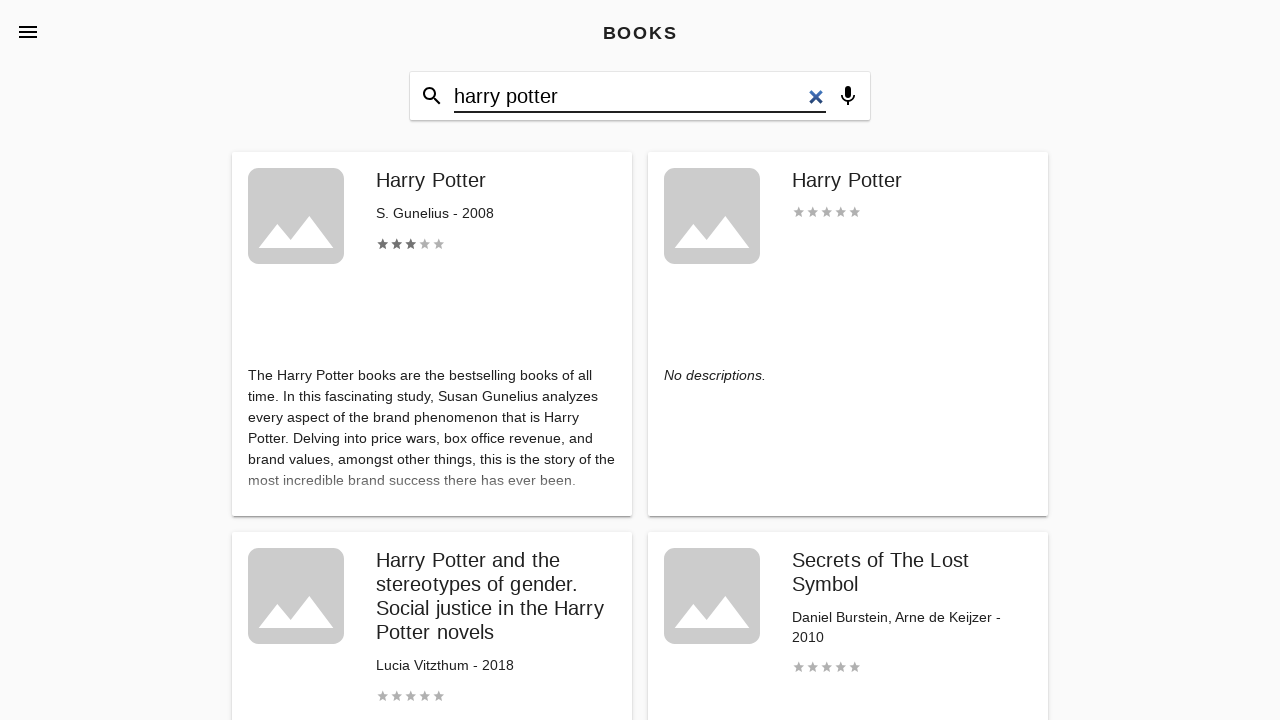

Located title element for book item
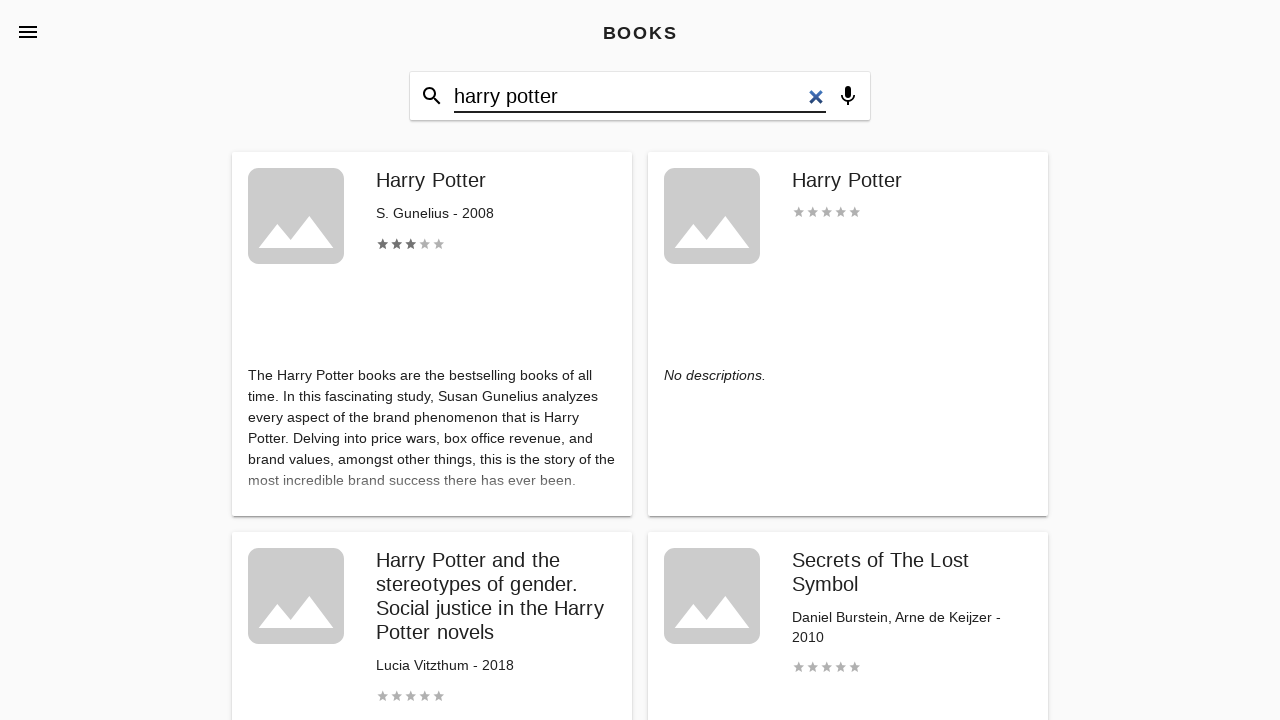

Retrieved and printed book title: Android Design Patterns
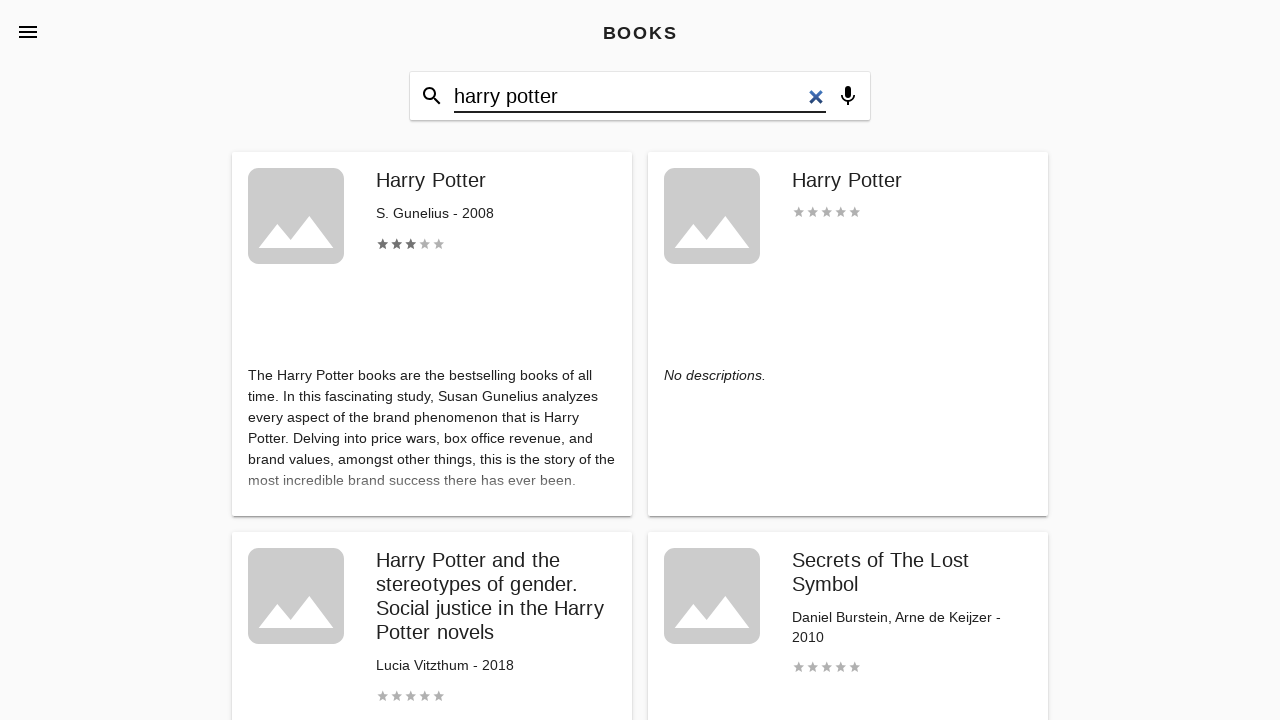

Located title element for book item
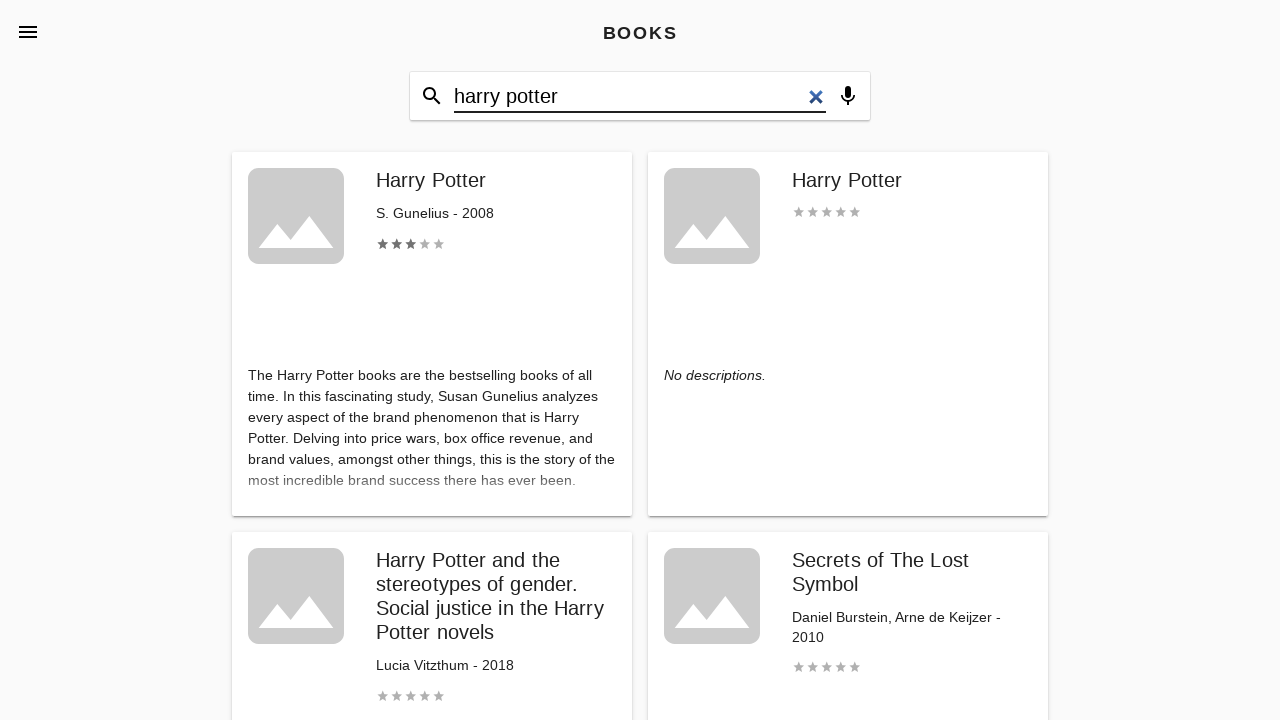

Retrieved and printed book title: 美國之音新聞英語聽力訓練 (20K + 1MP3 不分售)
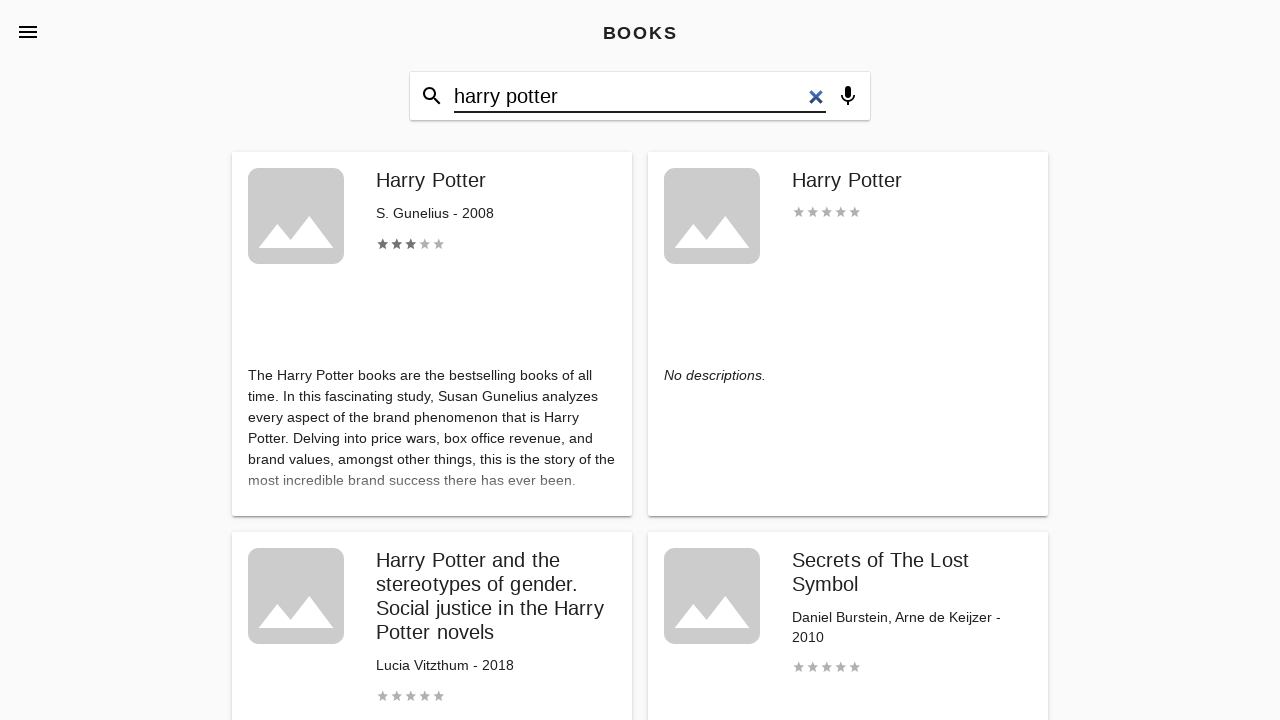

Located title element for book item
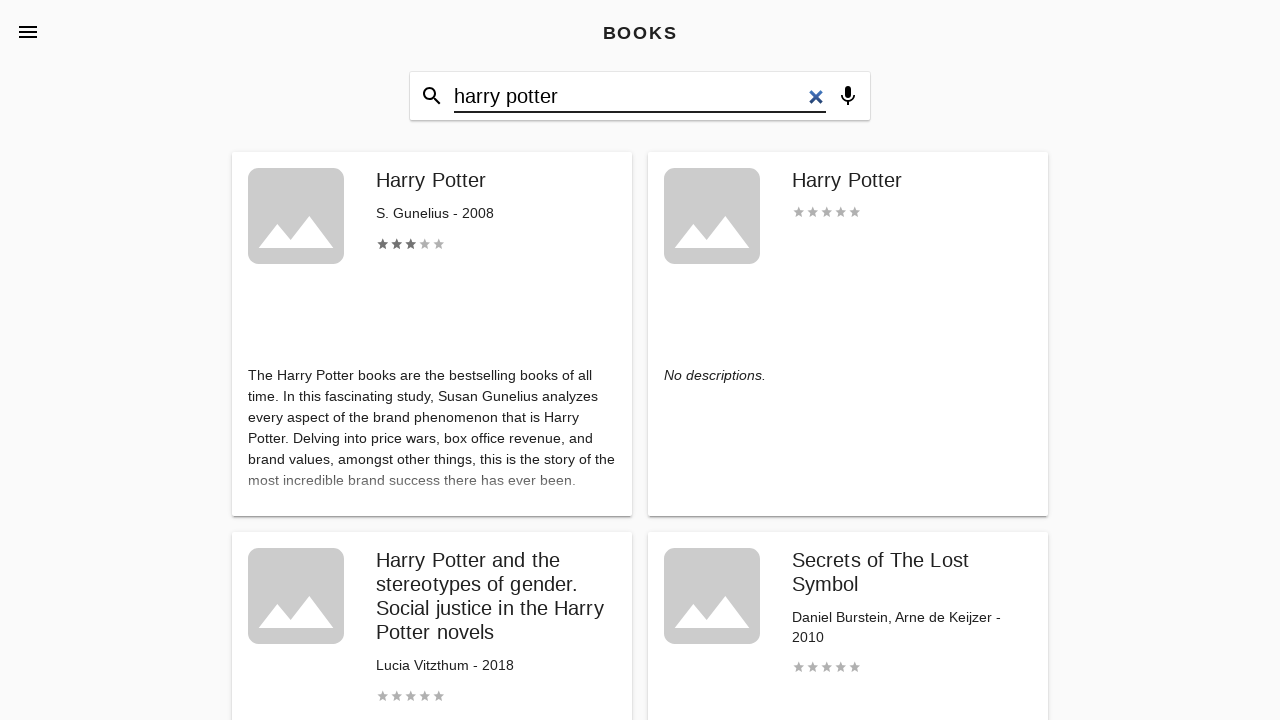

Retrieved and printed book title: Collins Pub Quiz: 10,000 easy, medium and difficult questions (Collins Puzzle Books)
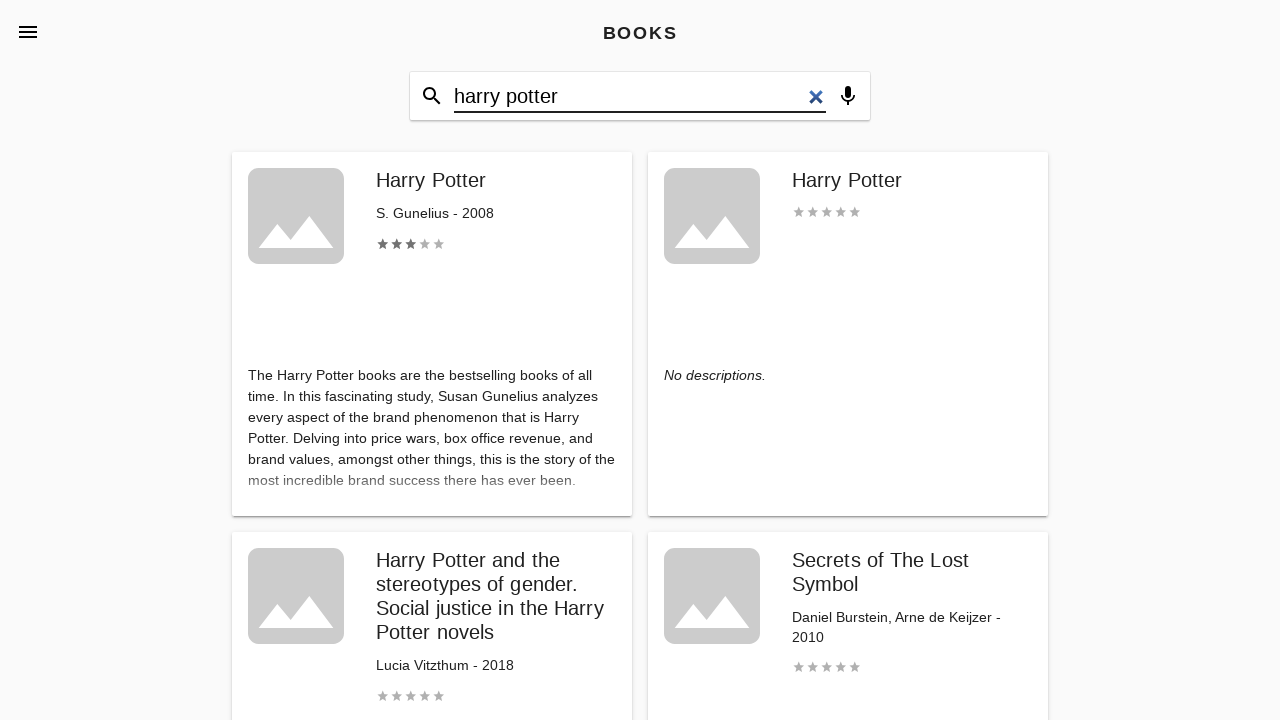

Located title element for book item
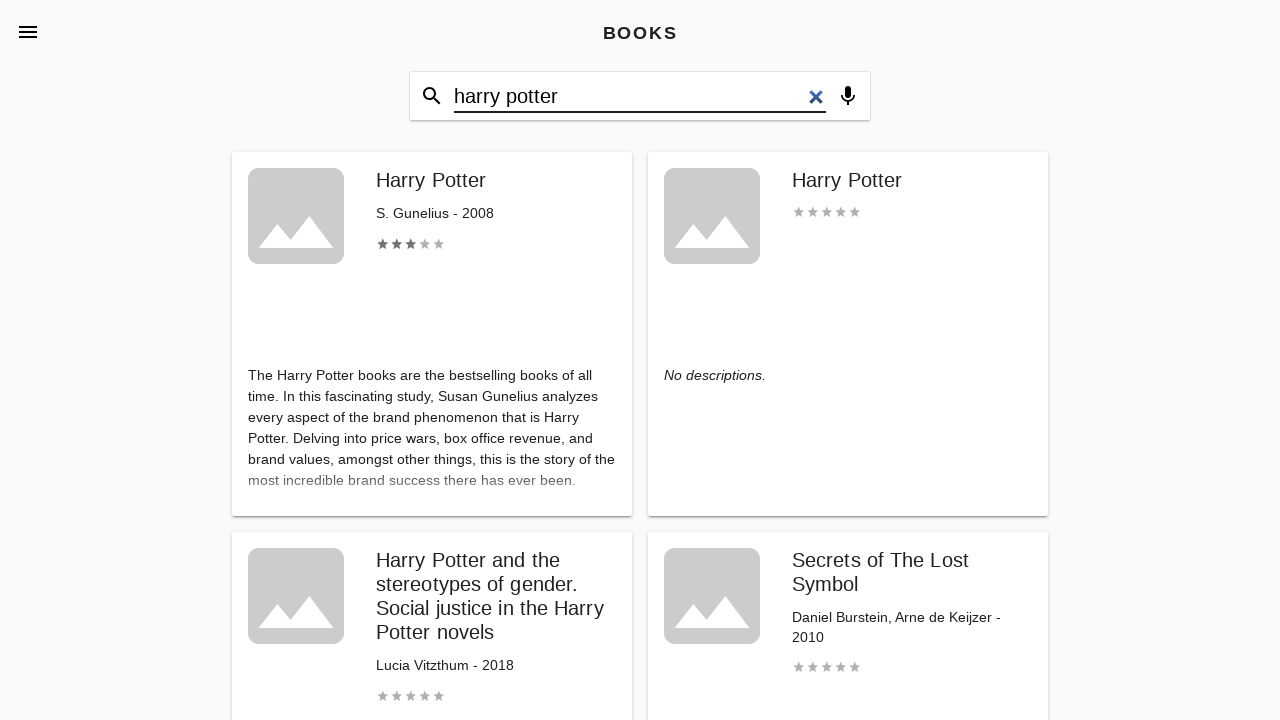

Retrieved and printed book title: Displacement of (M)others in Twenty-First-Century US Films
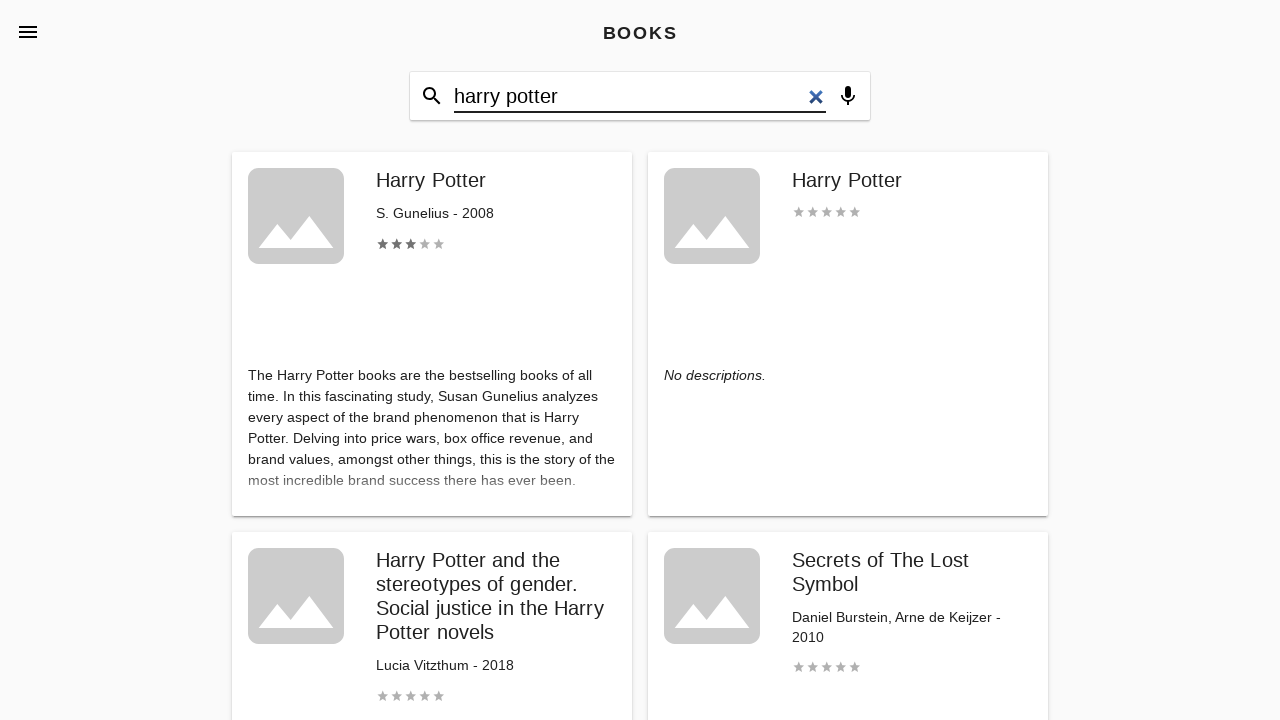

Located title element for book item
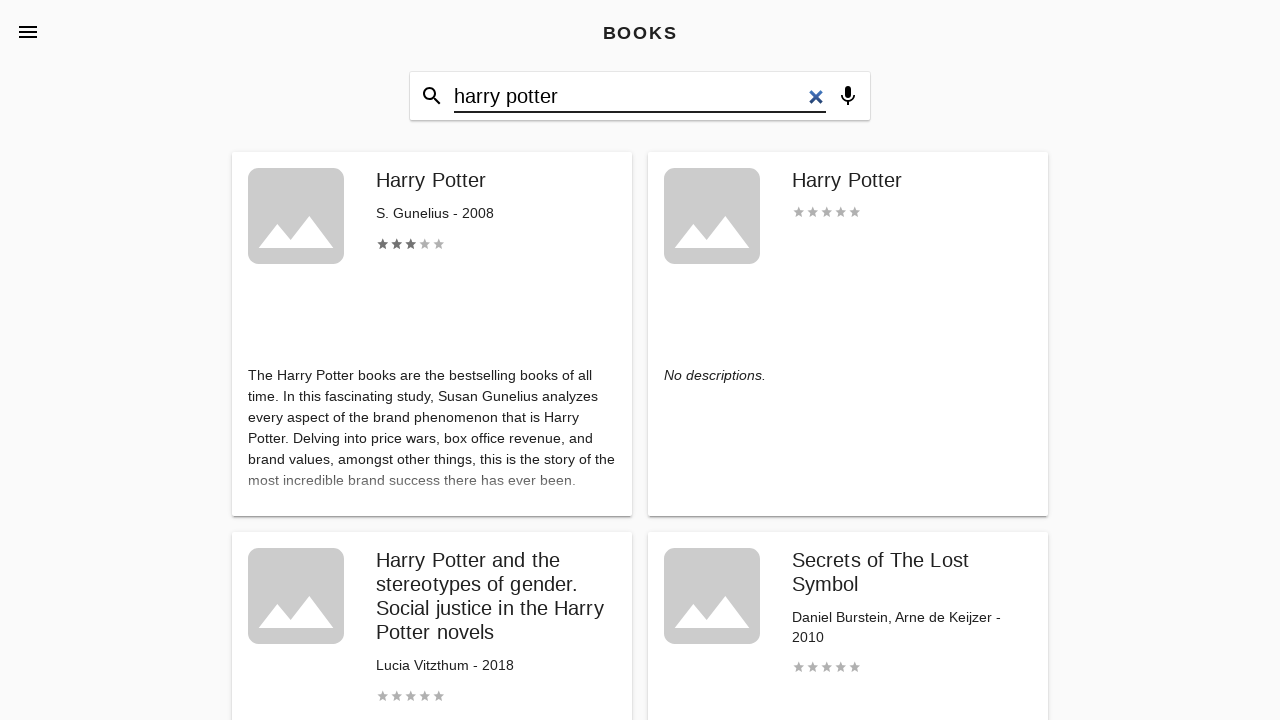

Retrieved and printed book title: Annual Report of the Adjutant General of the State of Maine
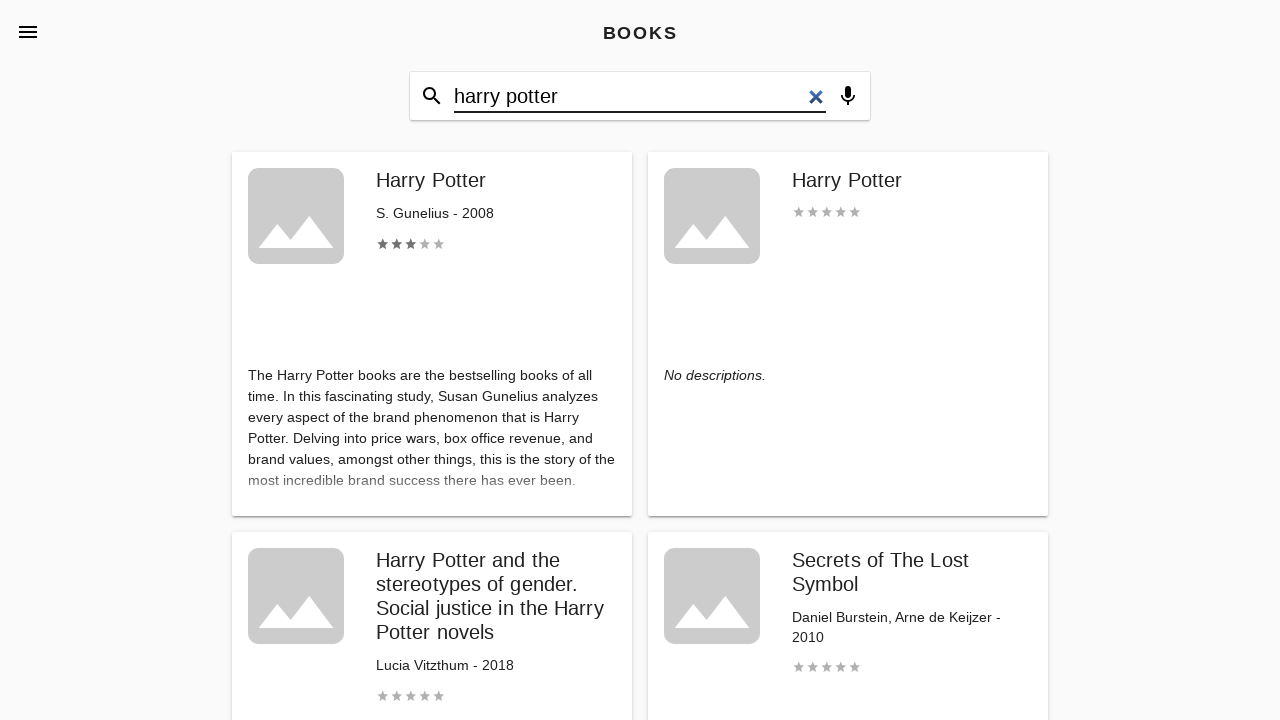

Located title element for book item
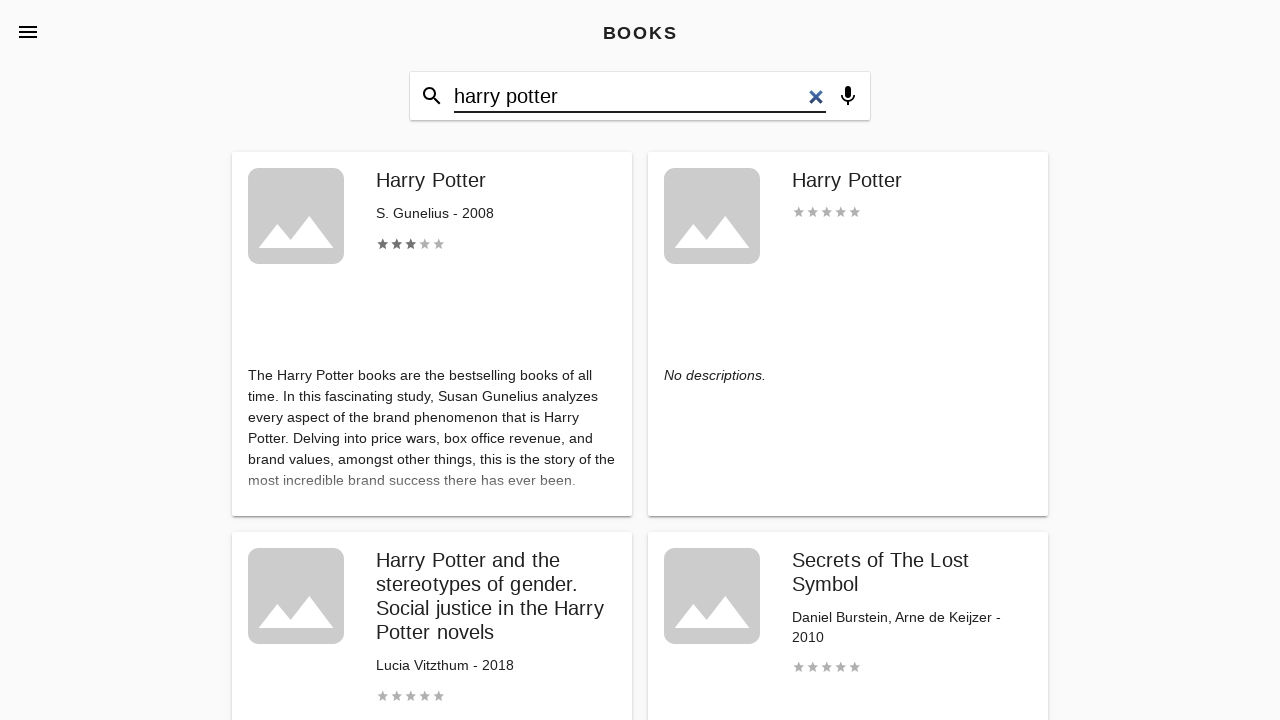

Retrieved and printed book title: The History of the Descendants of John Dwight, of Dedham, Mass
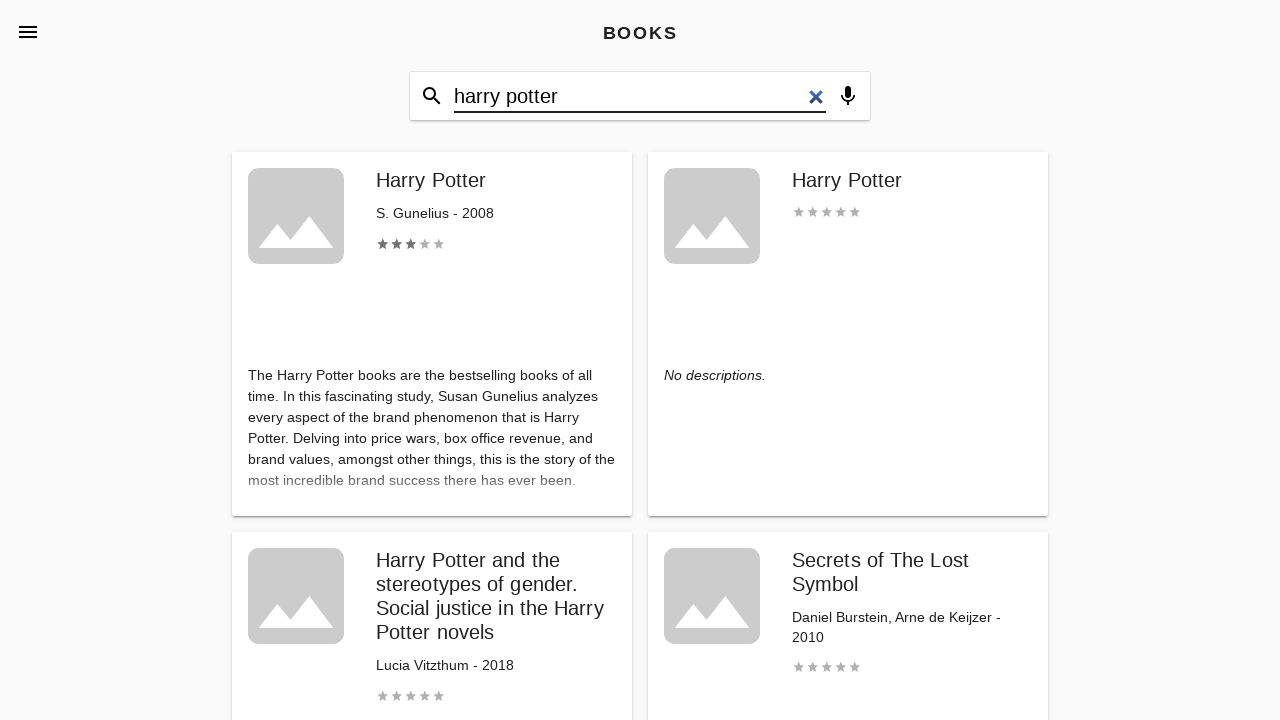

Located title element for book item
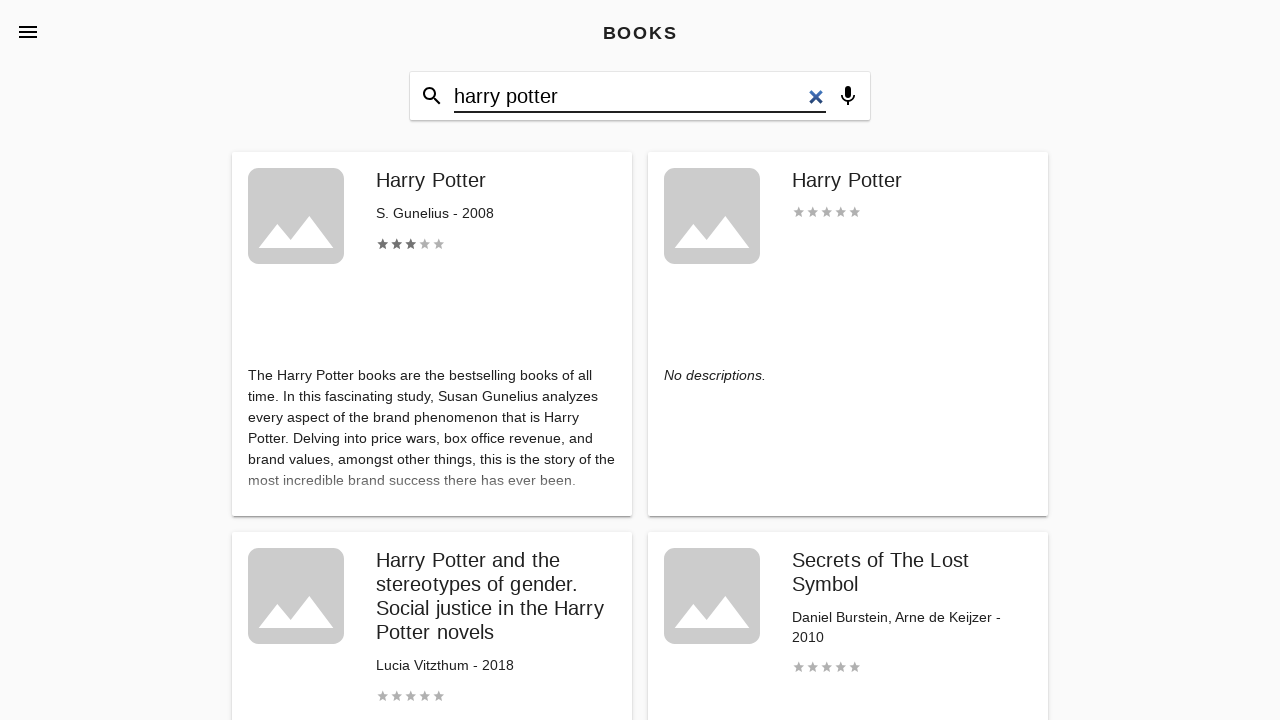

Retrieved and printed book title: Affinitätsgruppenanalyse am Beispiel der Medienmarke Harry Potter
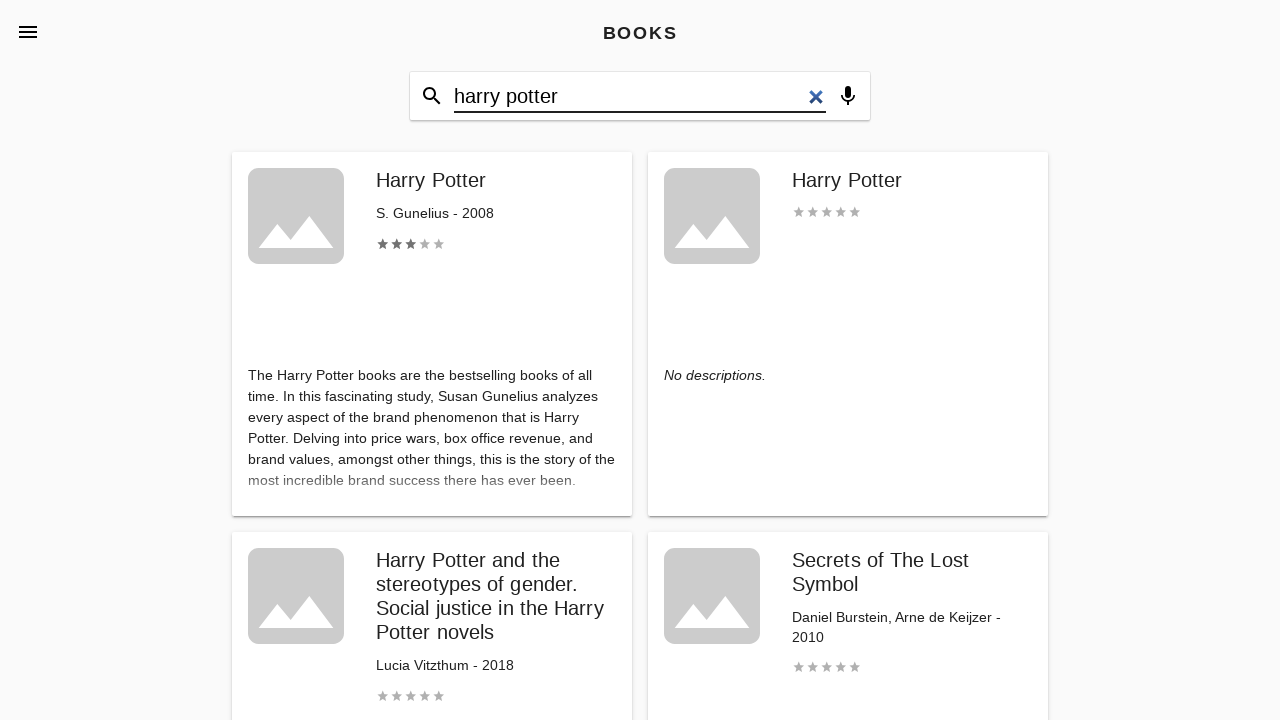

Located title element for book item
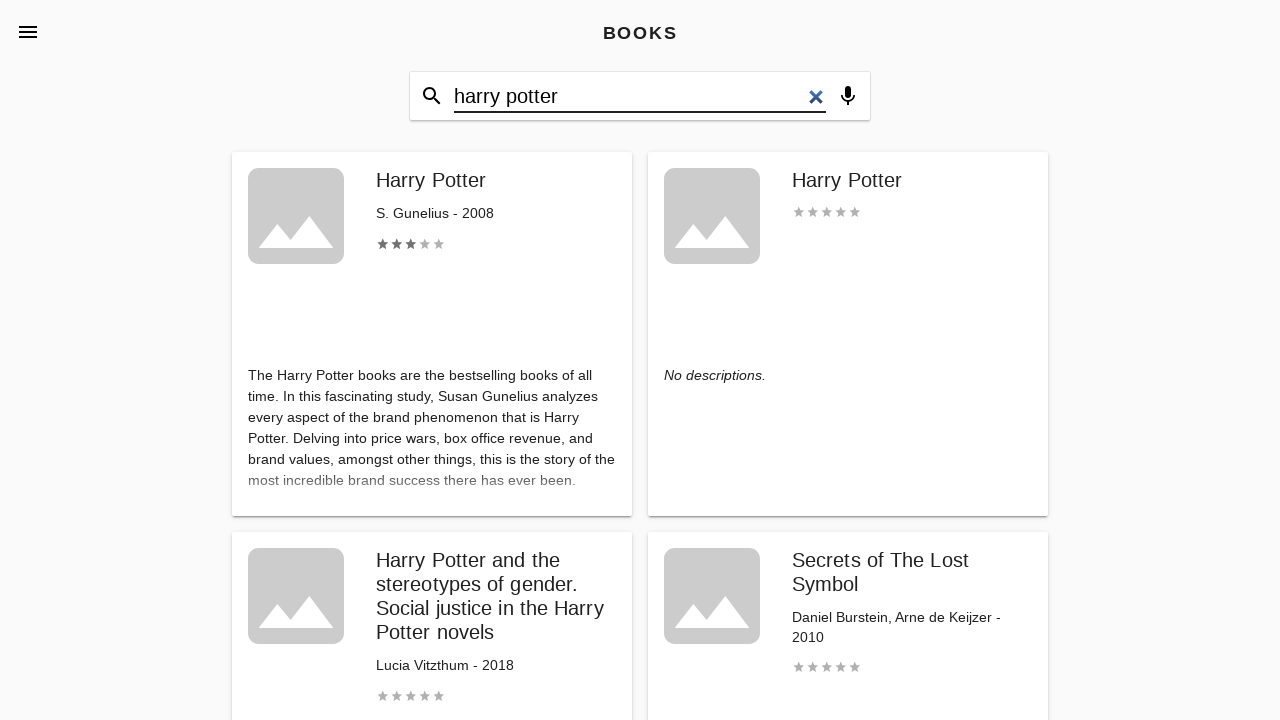

Retrieved and printed book title: Best Pictures
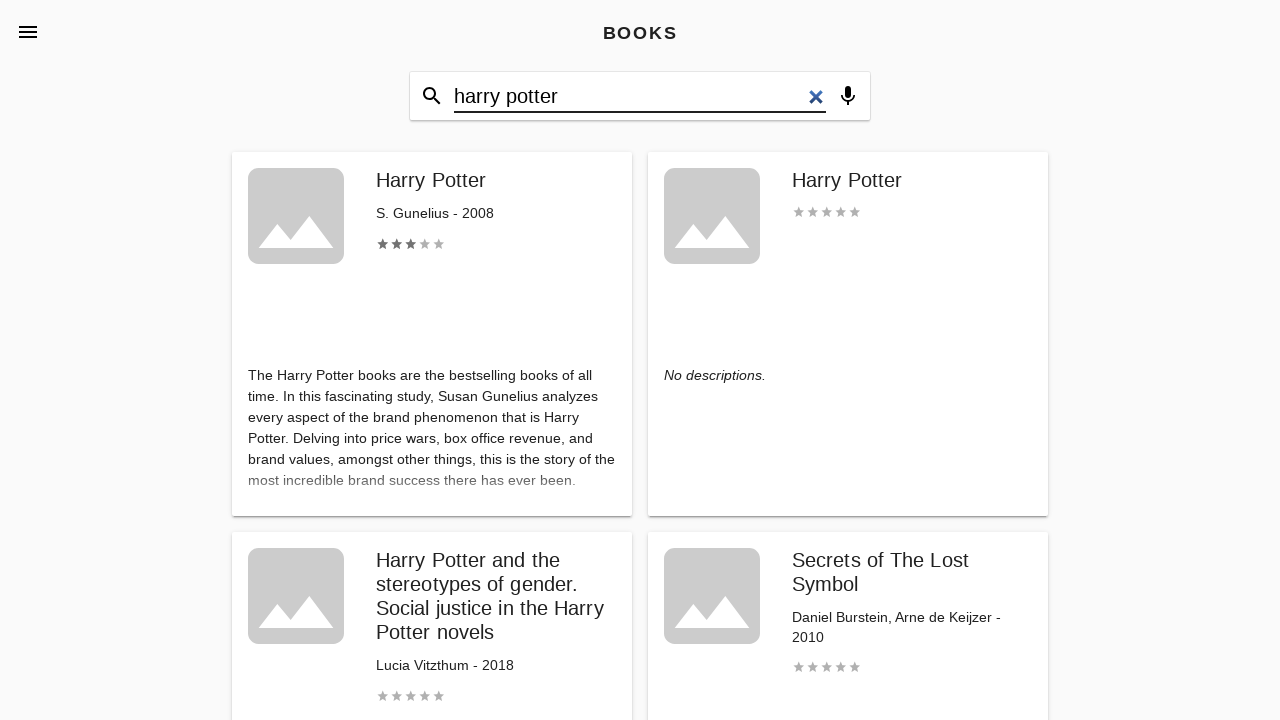

Located title element for book item
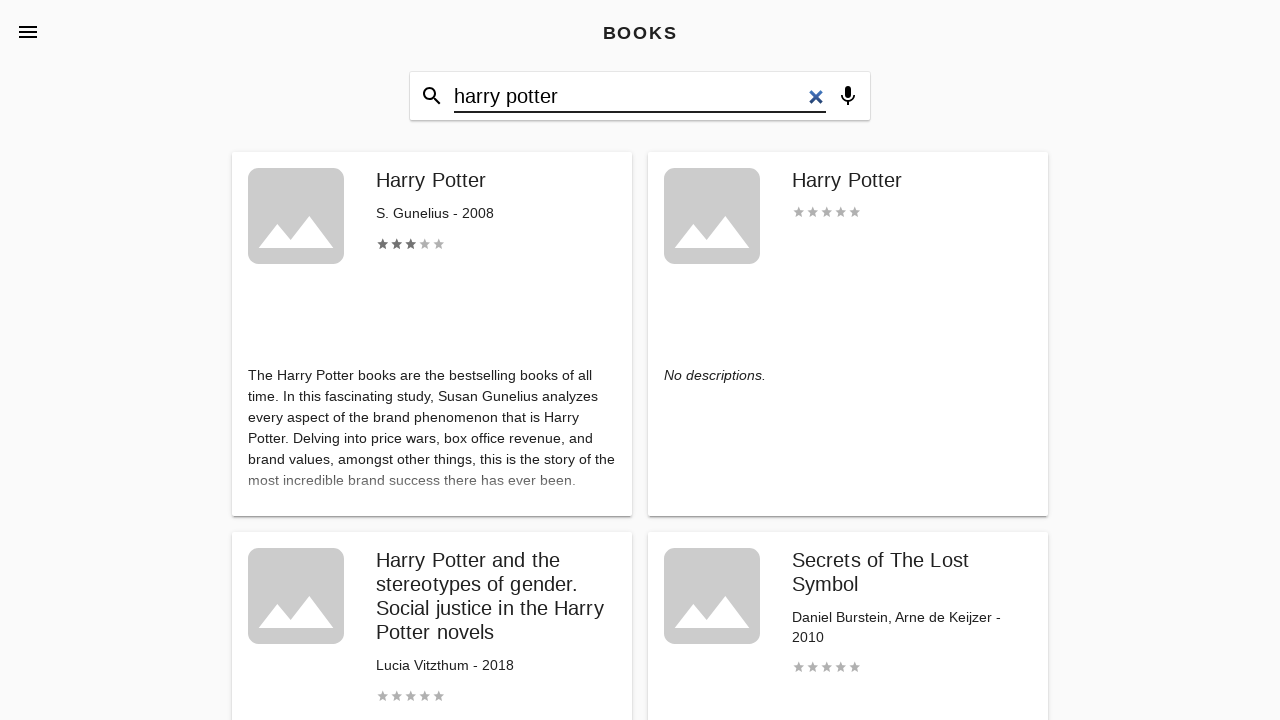

Retrieved and printed book title: Oracle Database 11g PL/SQL Programming
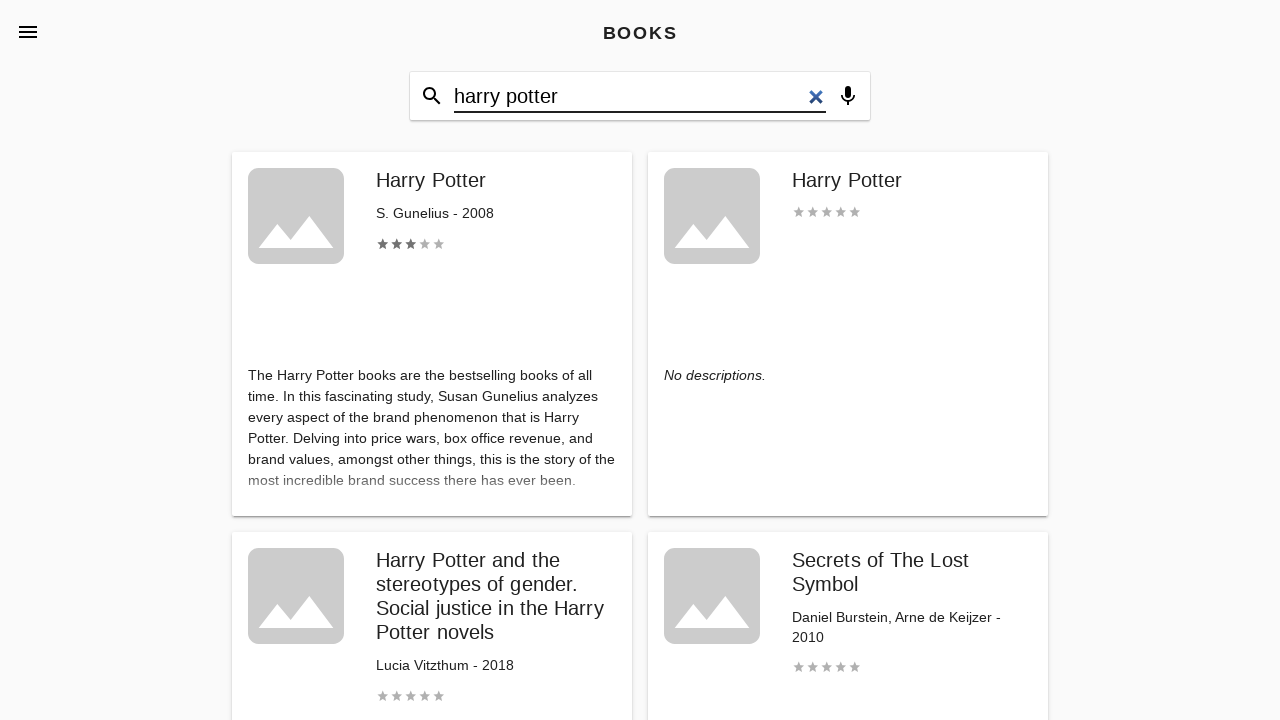

Located title element for book item
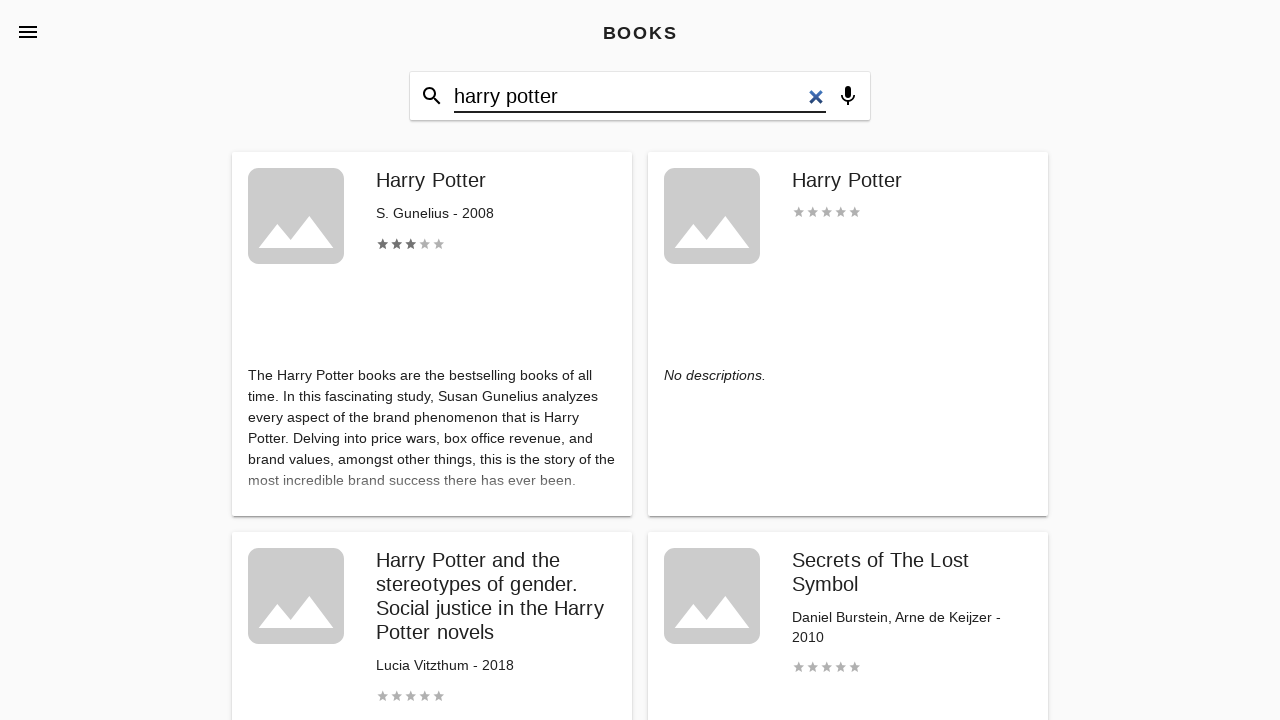

Retrieved and printed book title: Digging into Literature
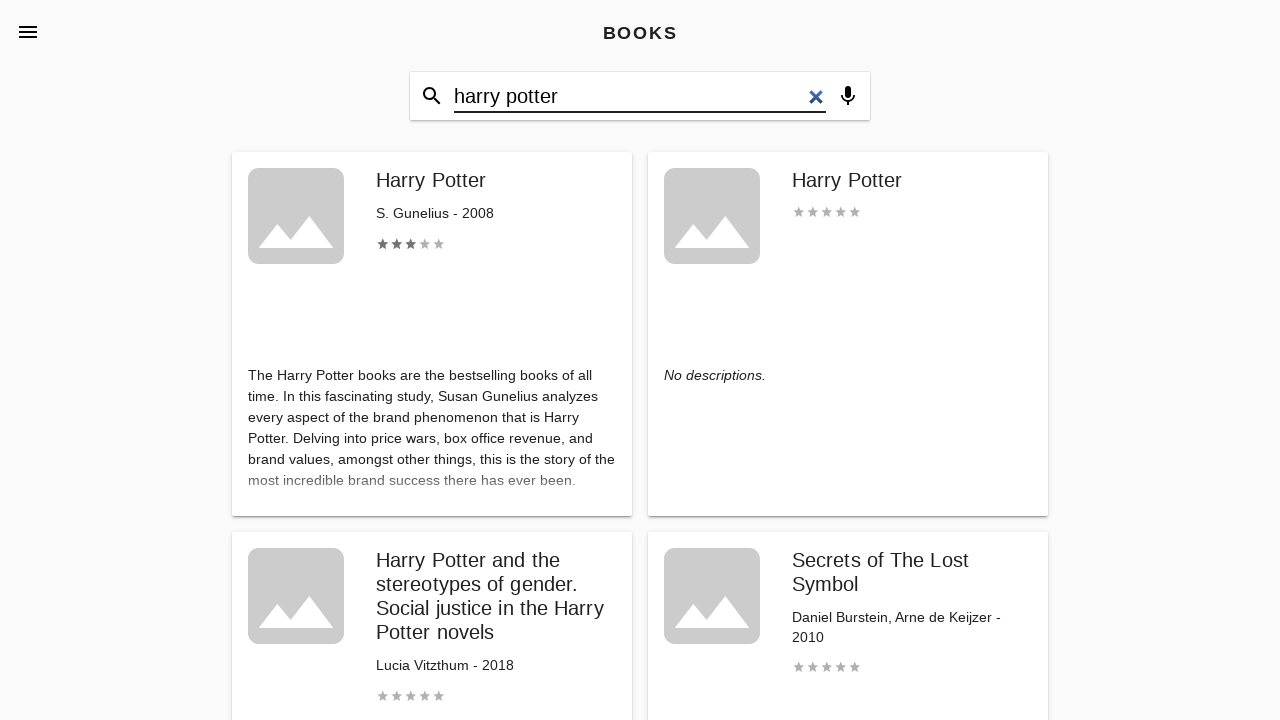

Located title element for book item
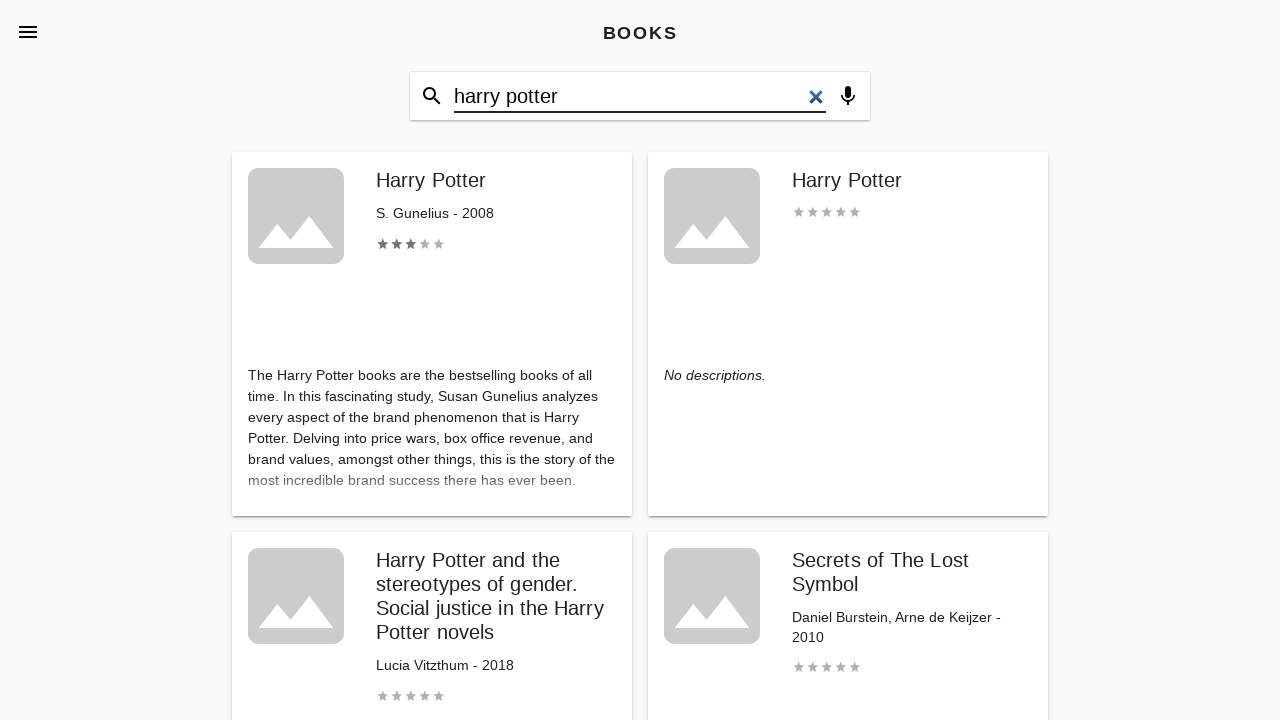

Retrieved and printed book title: Historical Encyclopedia of Illinois
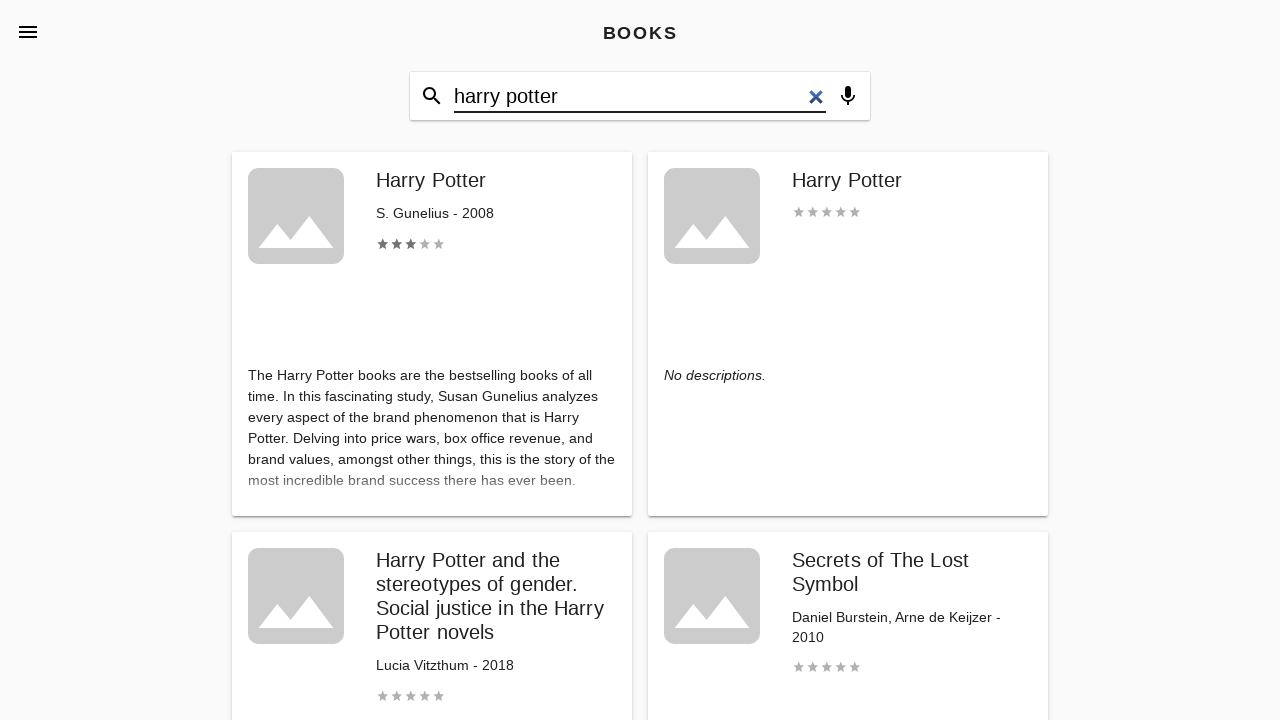

Located title element for book item
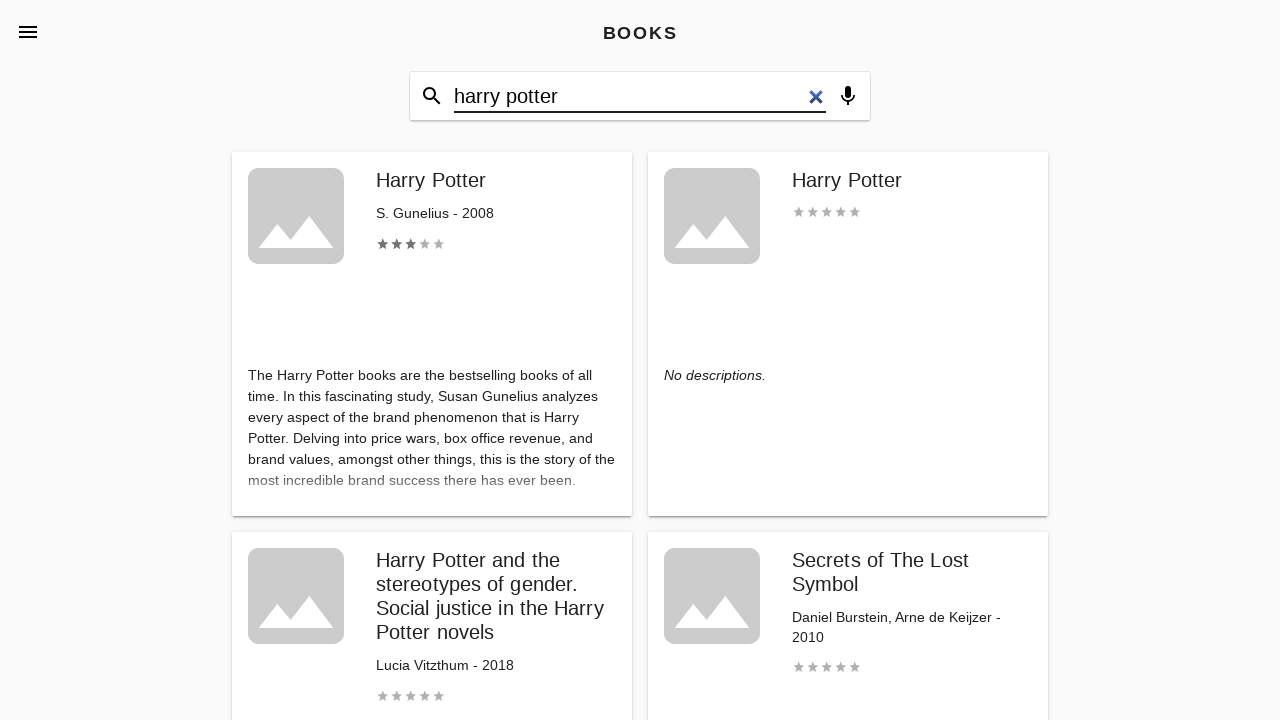

Retrieved and printed book title: Oracle Database 11g & MySQL 5.6 Developer Handbook
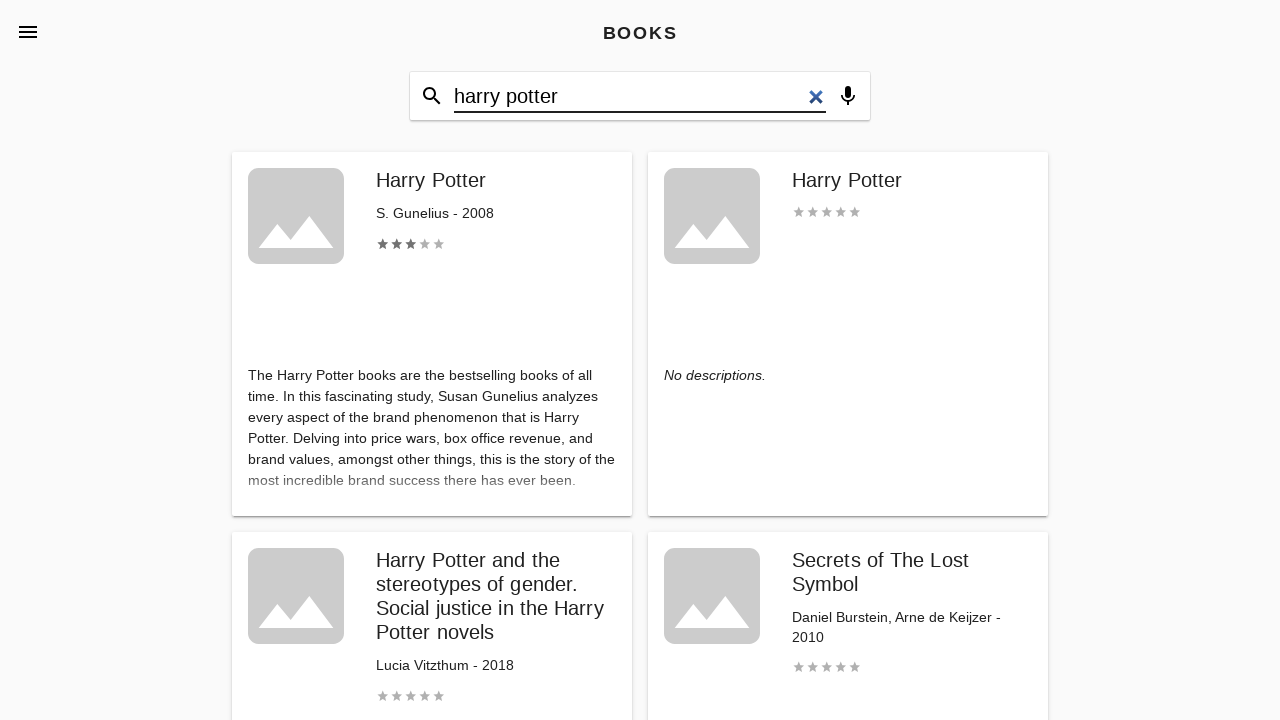

Located title element for book item
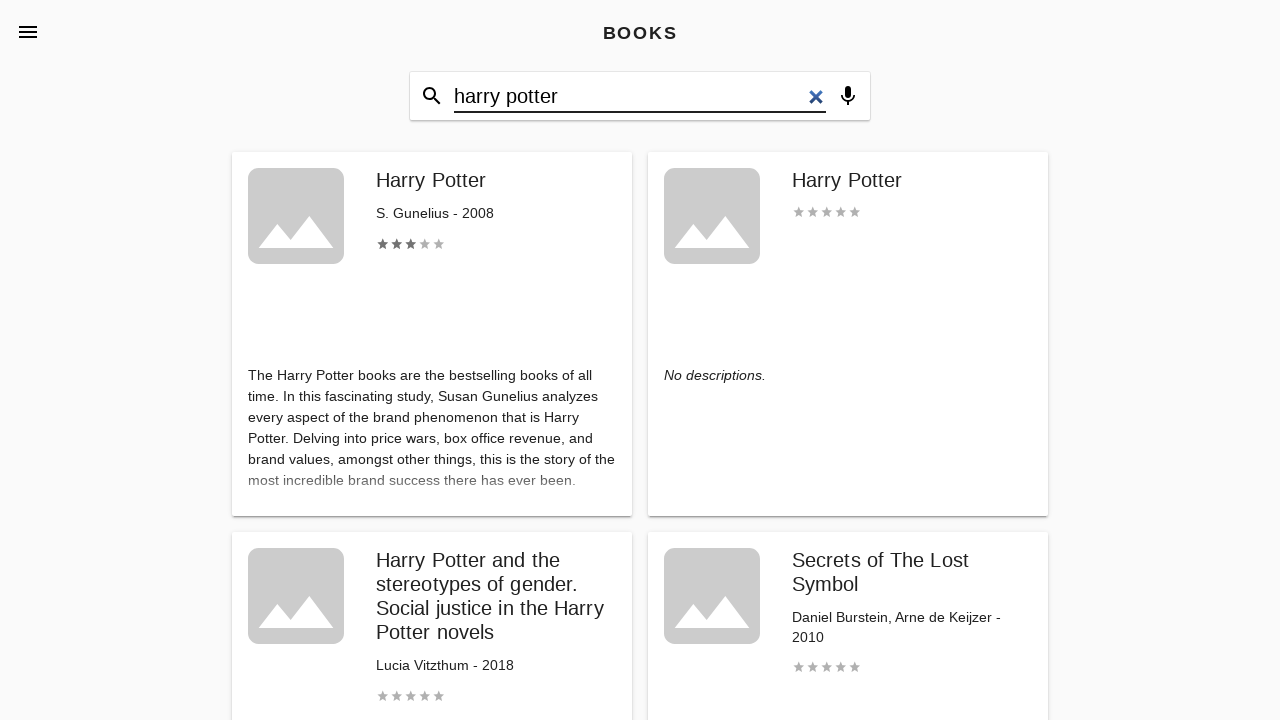

Retrieved and printed book title: Power House
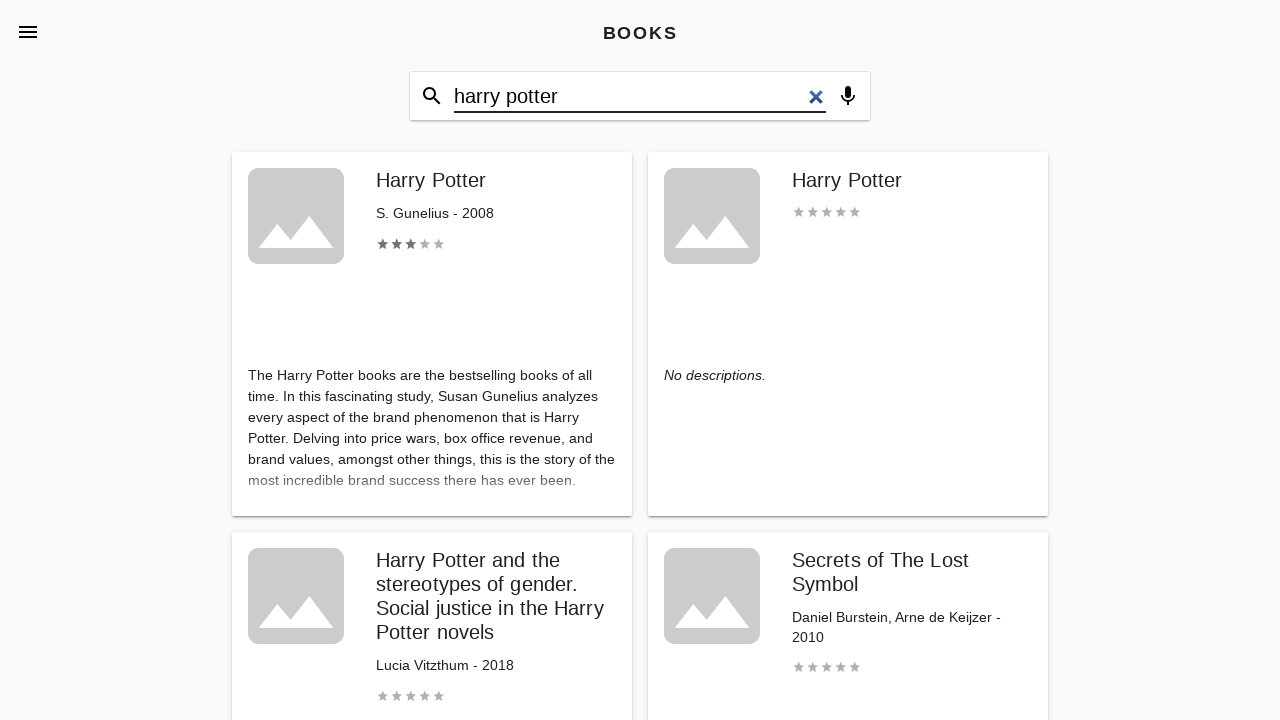

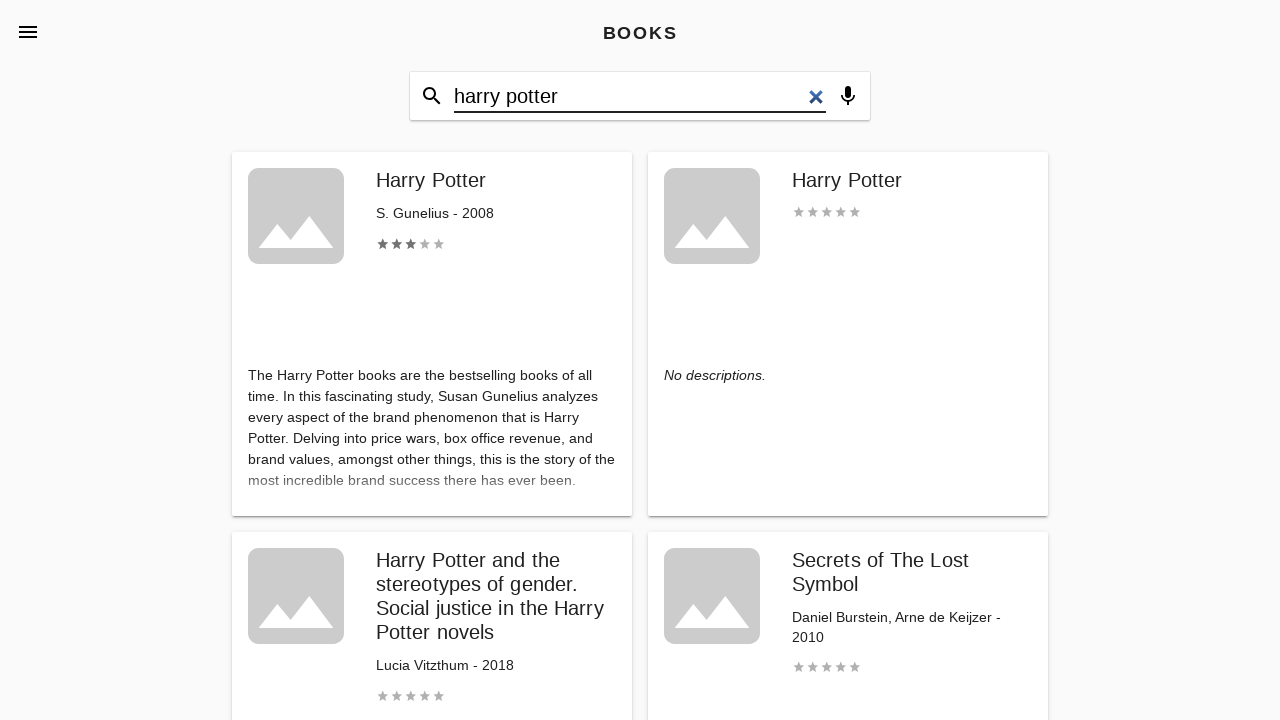